Tests scrolling through CodeMirror code lines and reading code content

Starting URL: https://codemirror.net/demo/simplemode.html

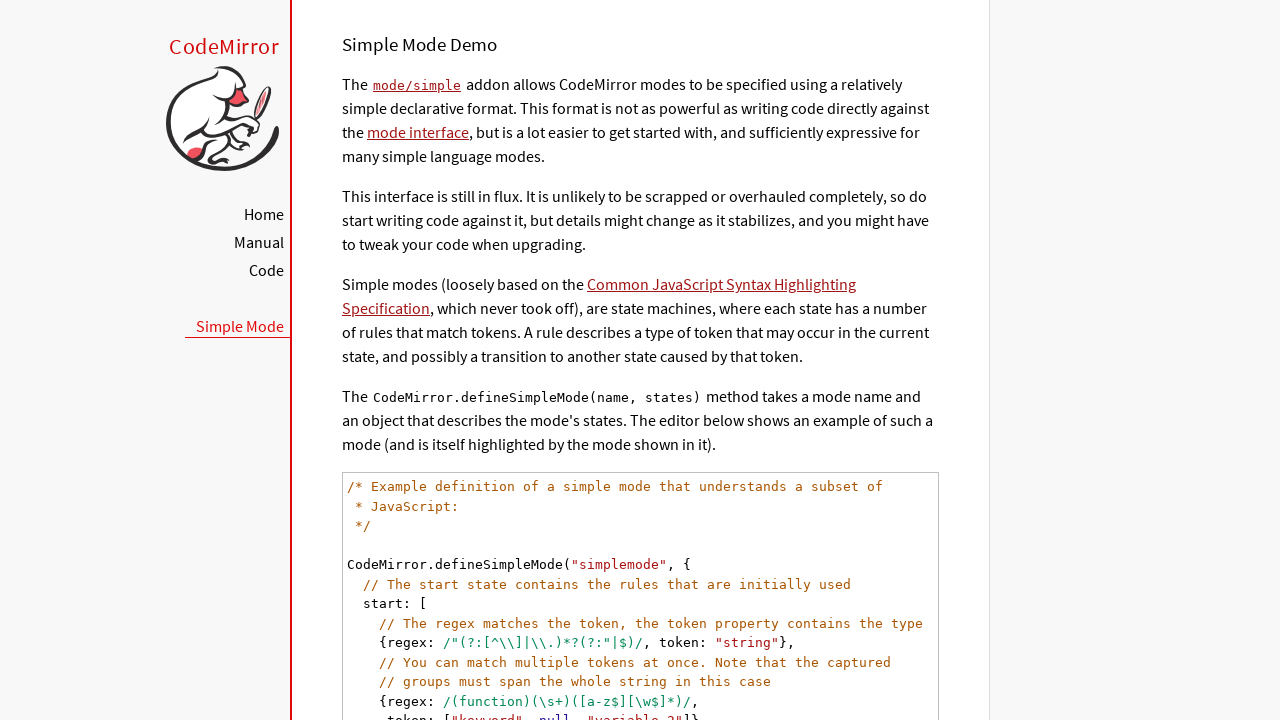

Waited for CodeMirror code element to load
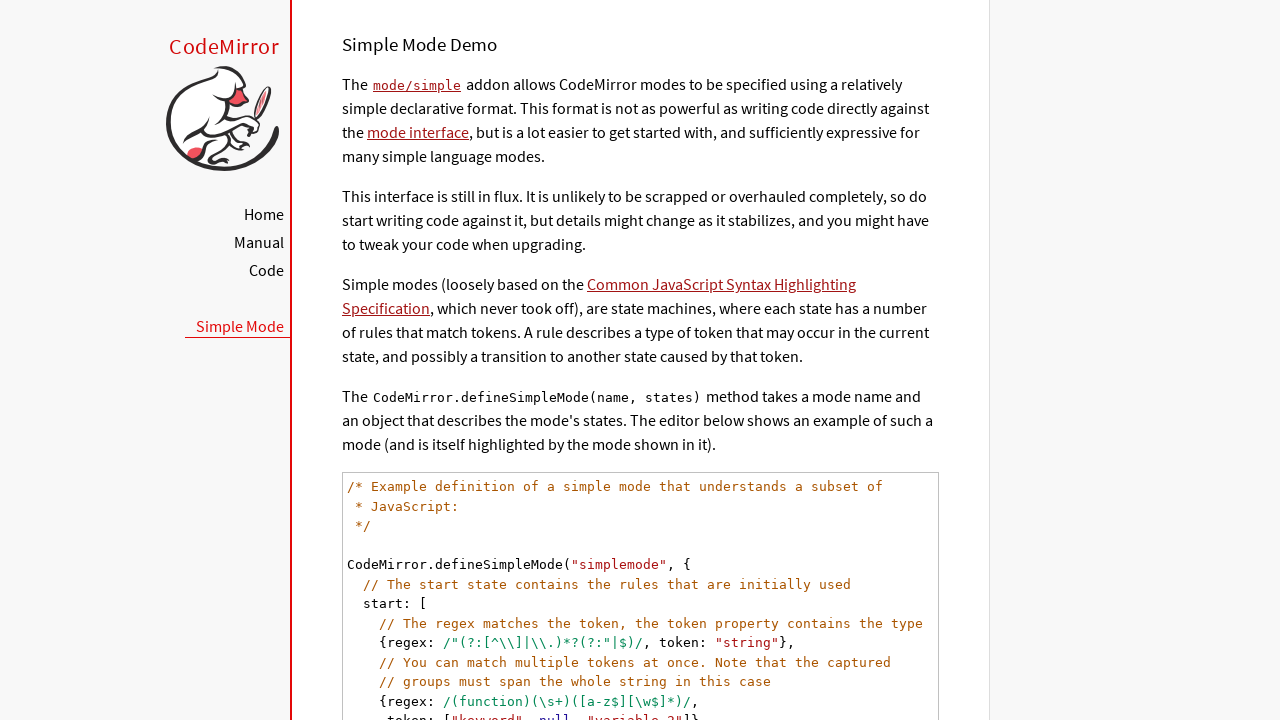

Located all CodeMirror code lines
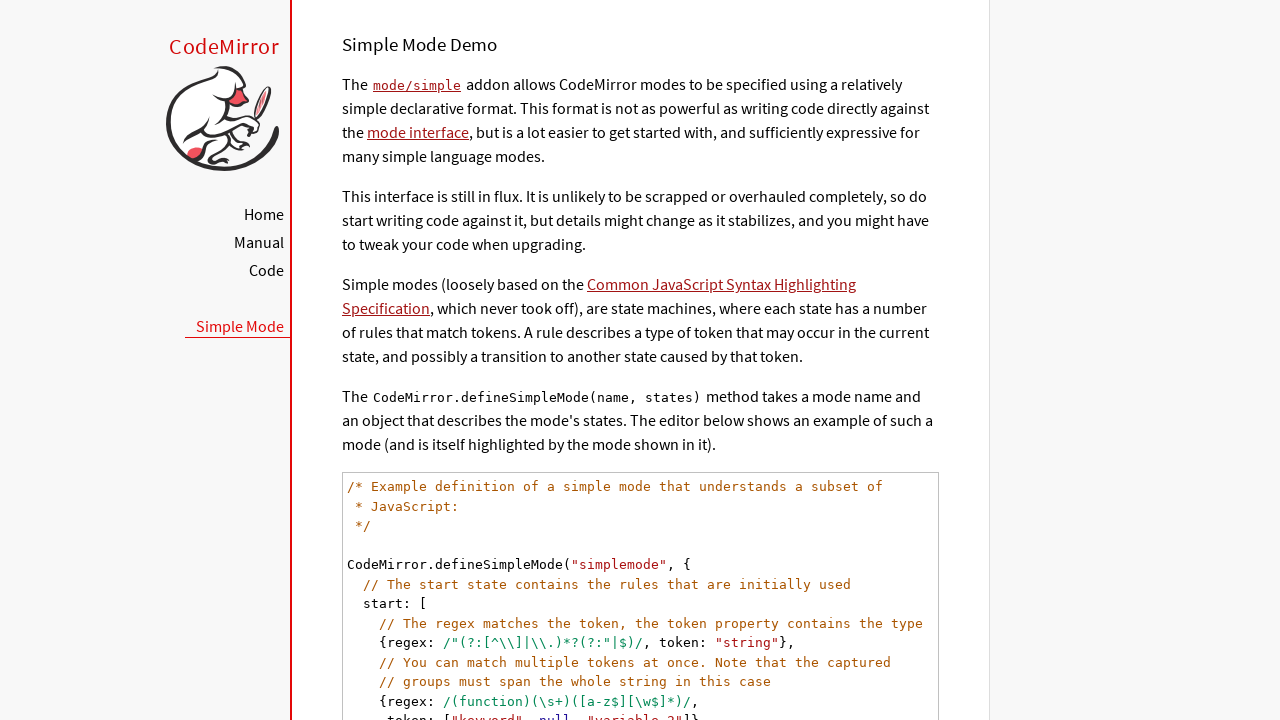

Found 25 code lines in CodeMirror
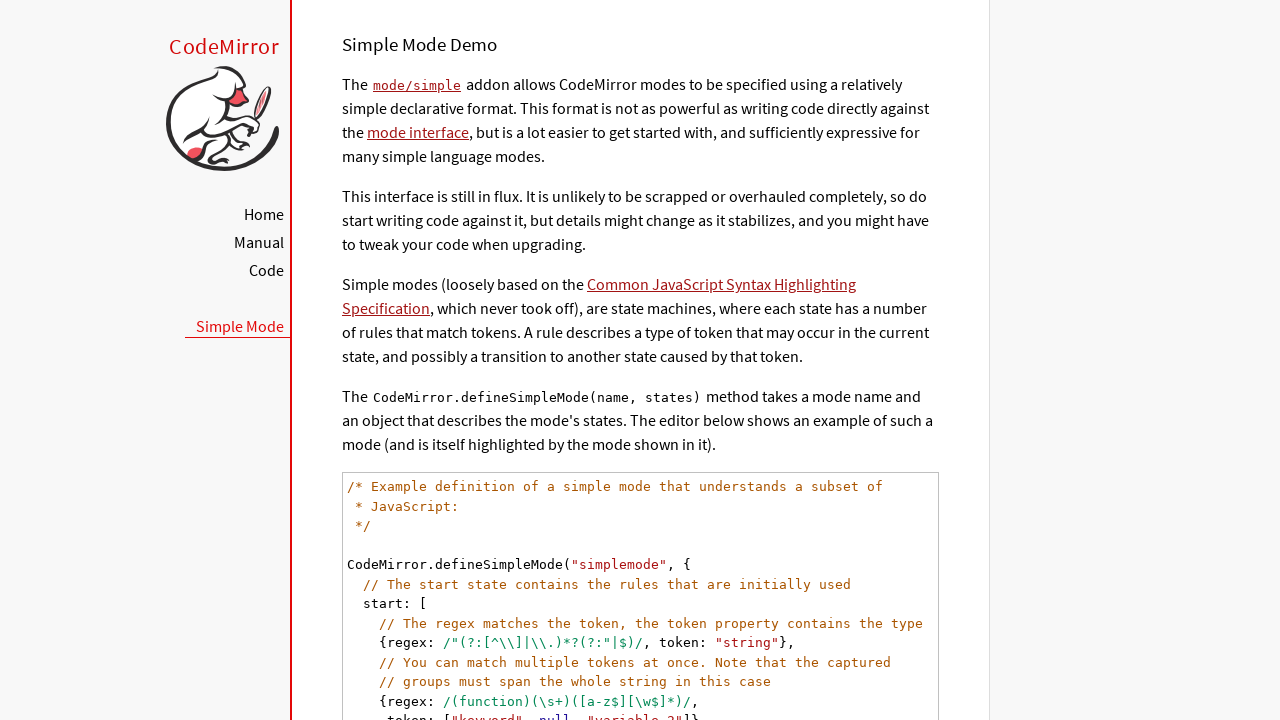

Selected code line 1 of 25
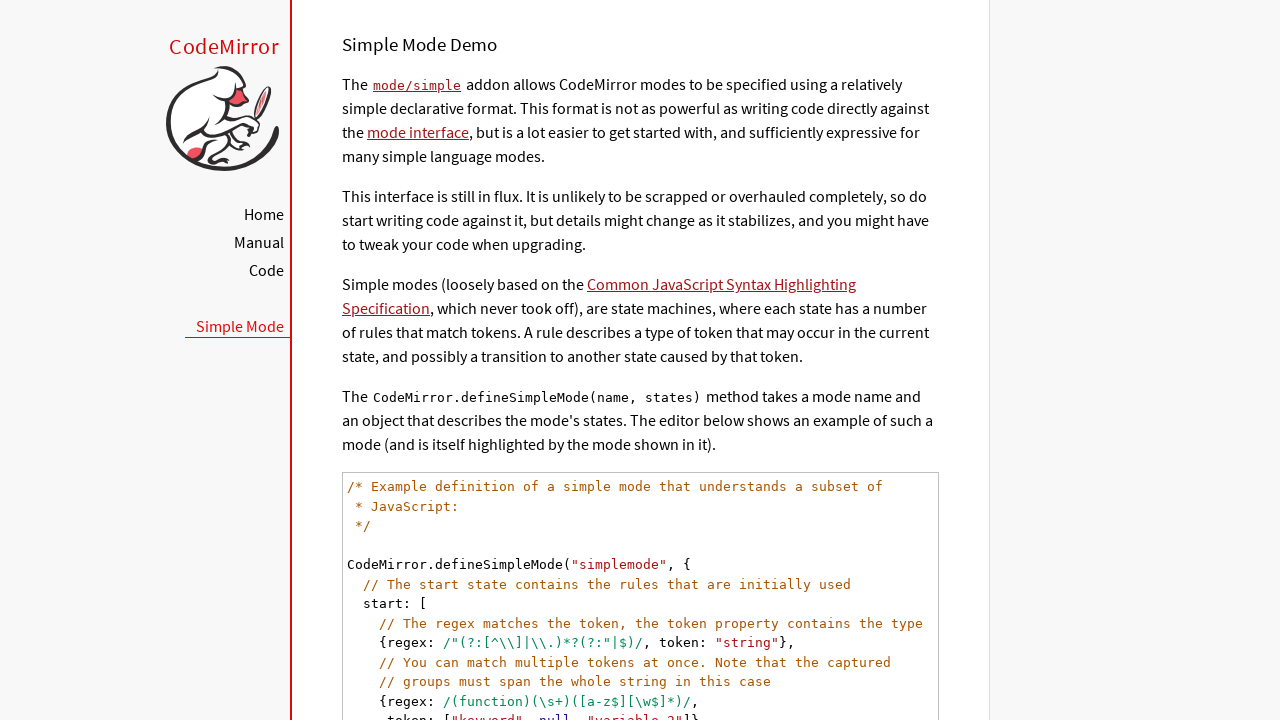

Scrolled code line 1 into view and read content
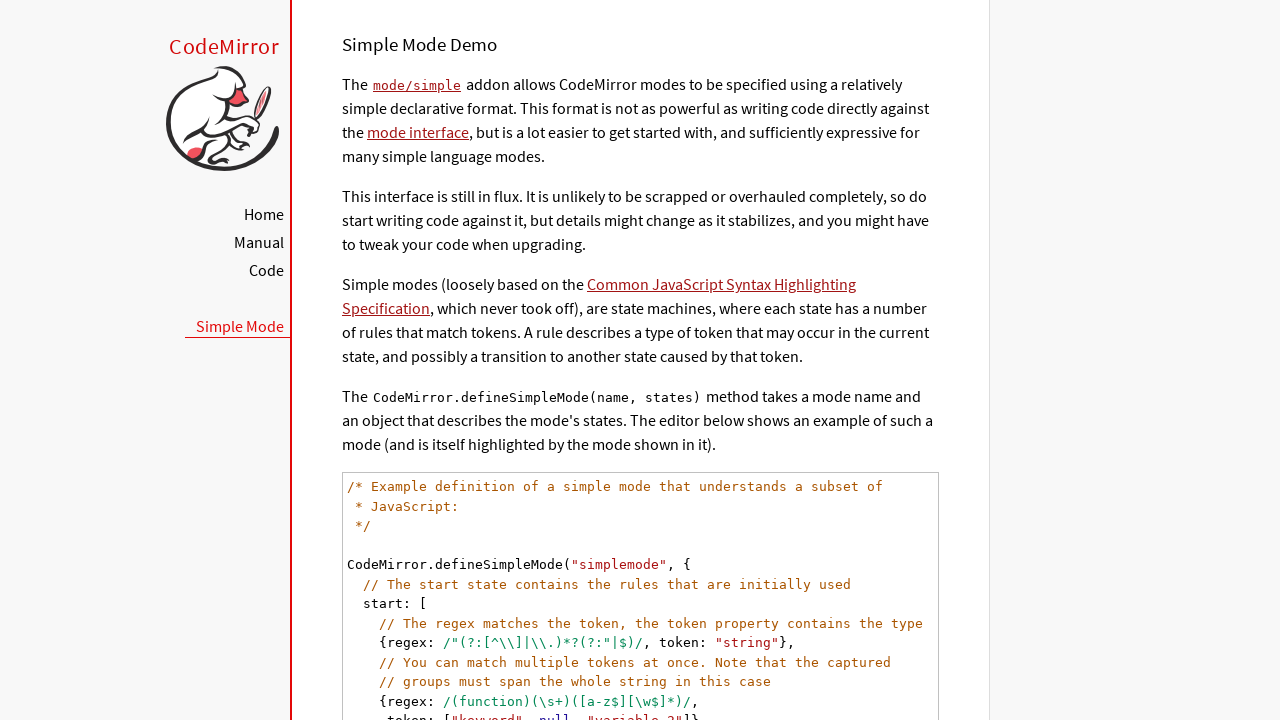

Selected code line 2 of 25
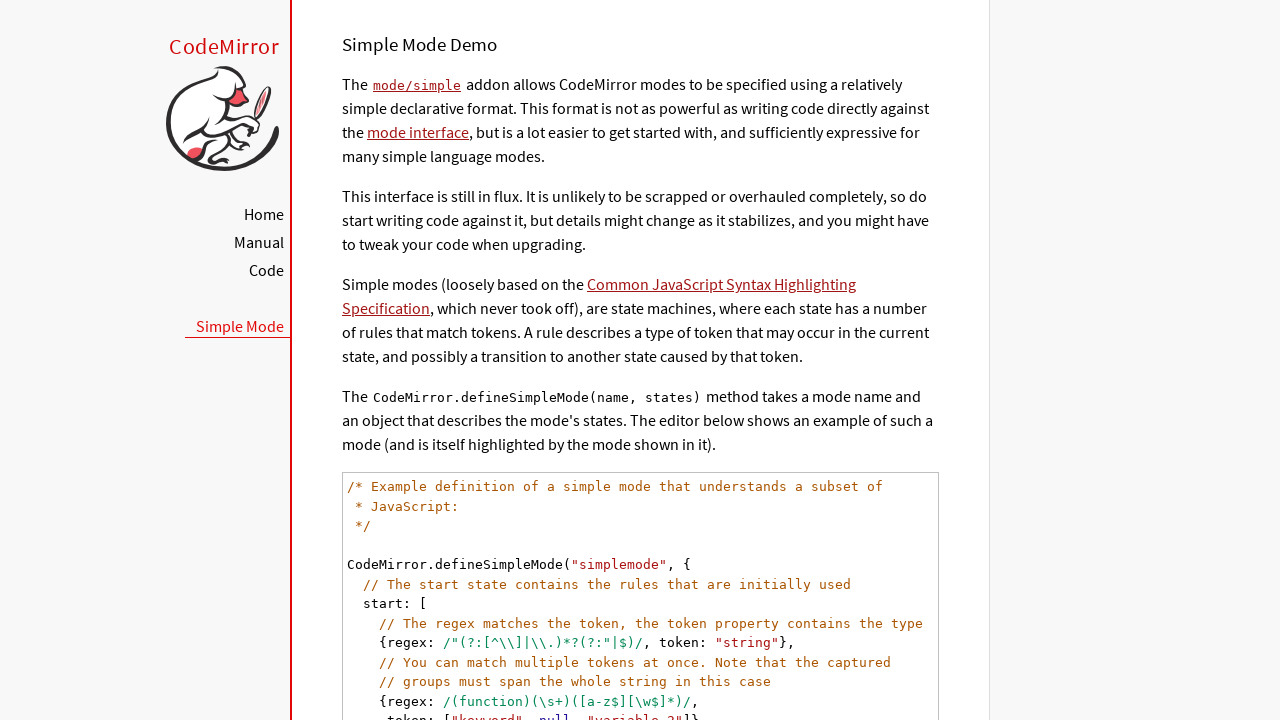

Scrolled code line 2 into view and read content
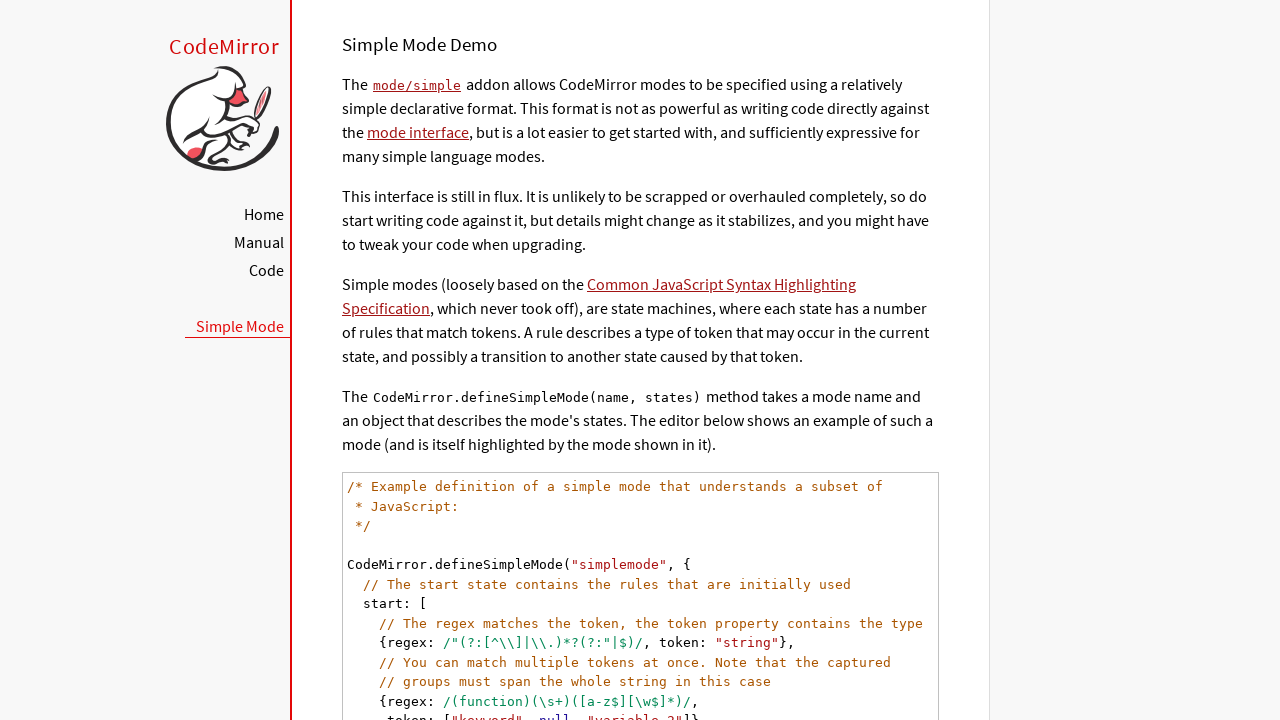

Selected code line 3 of 25
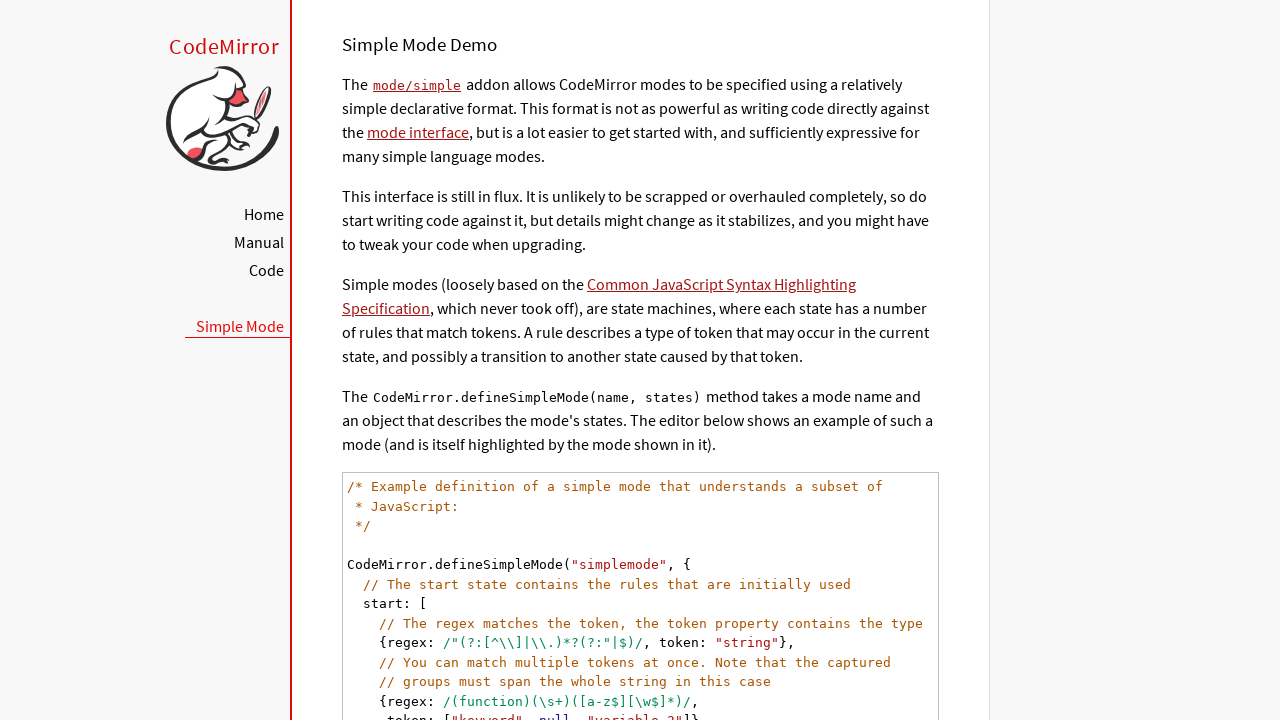

Scrolled code line 3 into view and read content
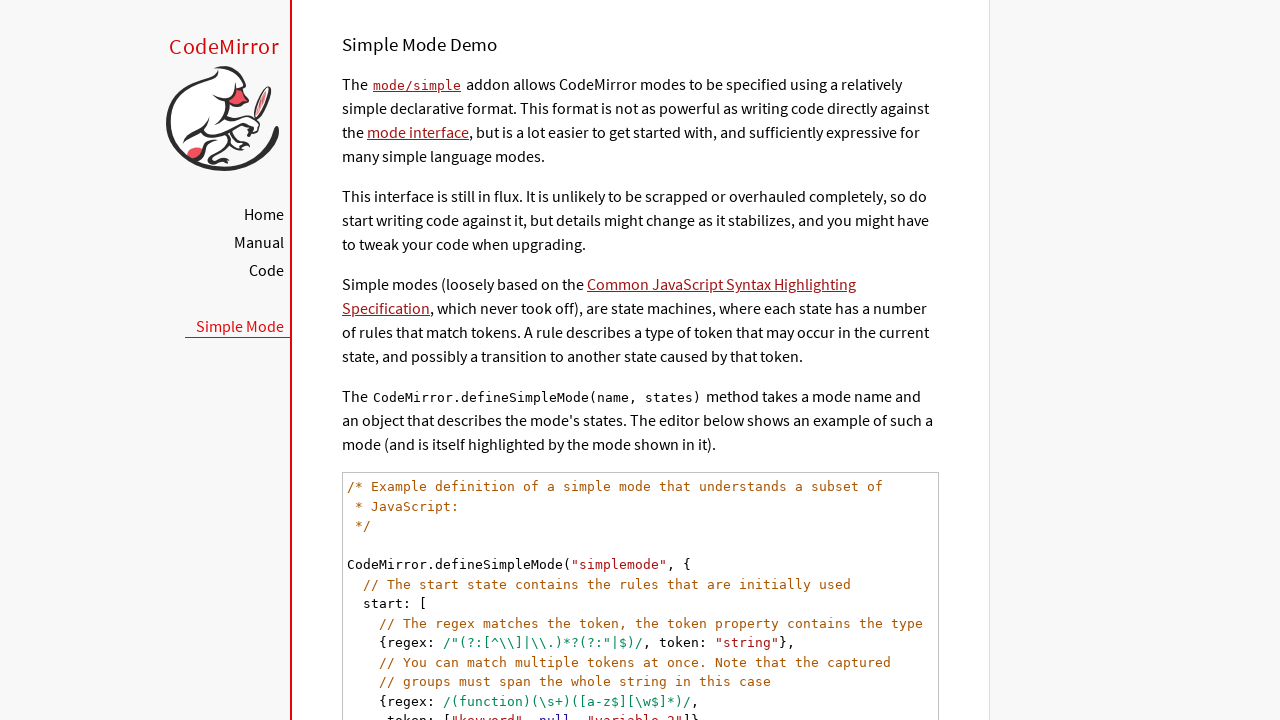

Selected code line 4 of 25
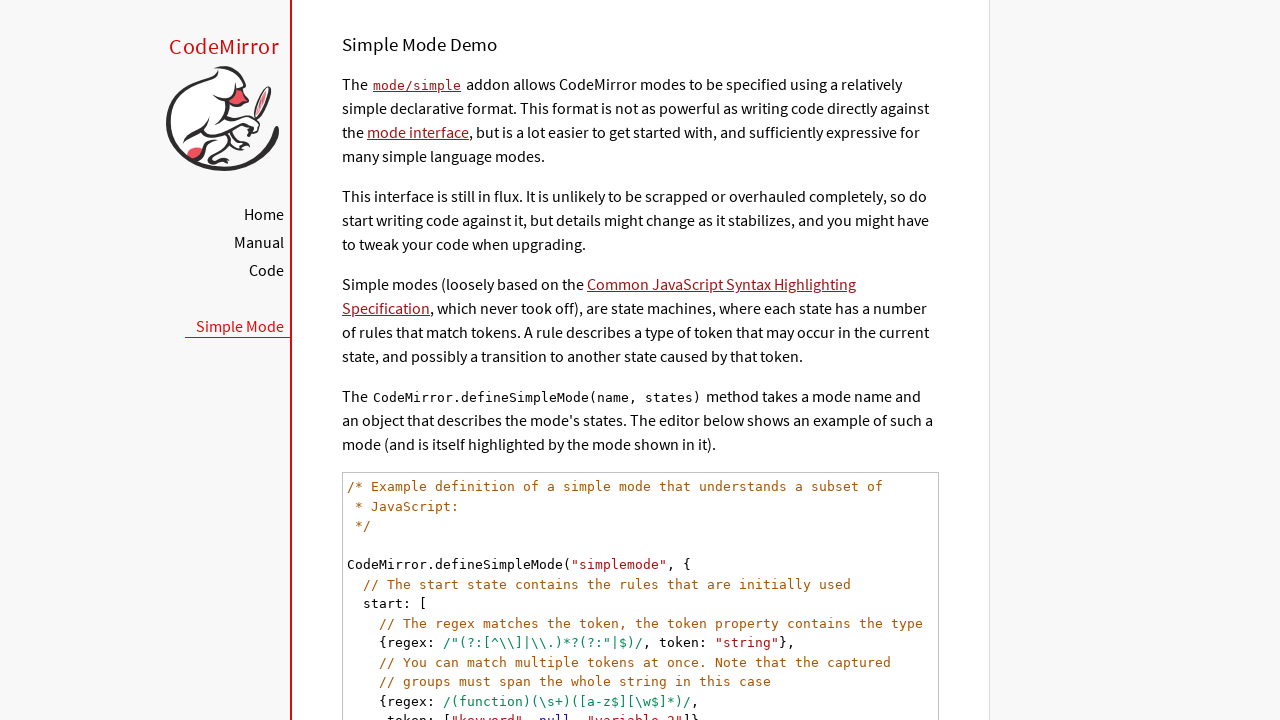

Scrolled code line 4 into view and read content
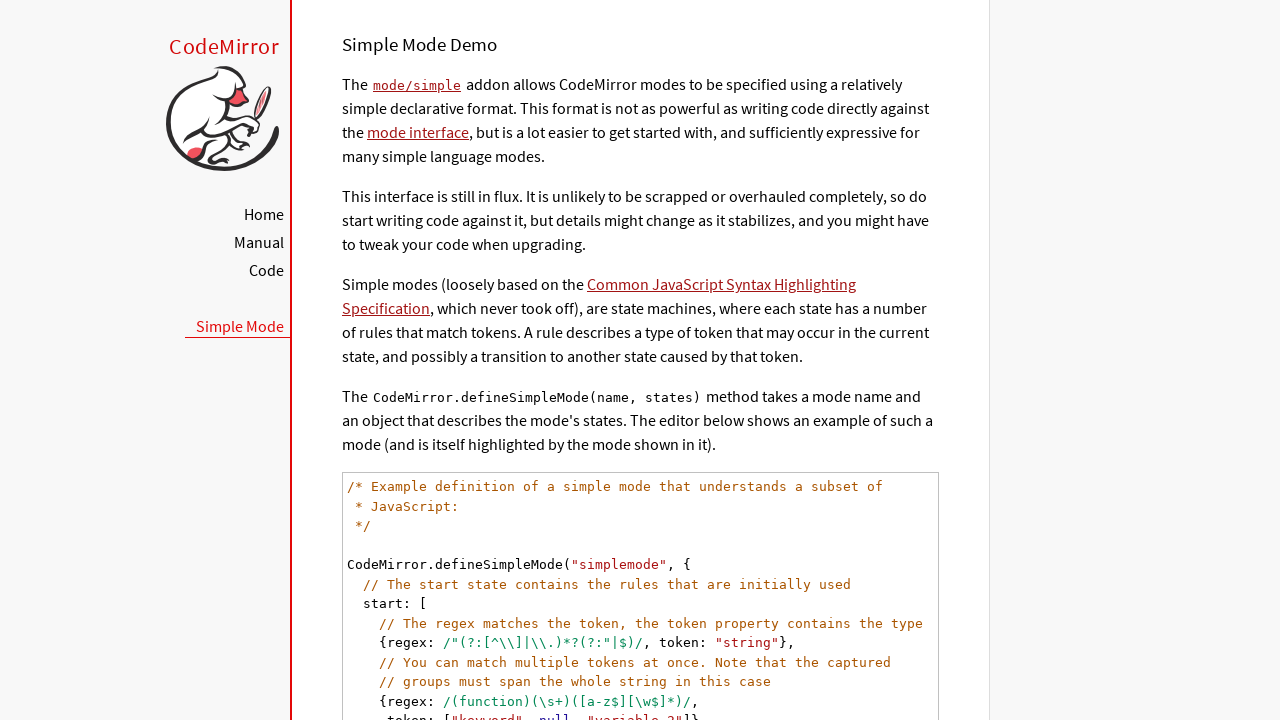

Selected code line 5 of 25
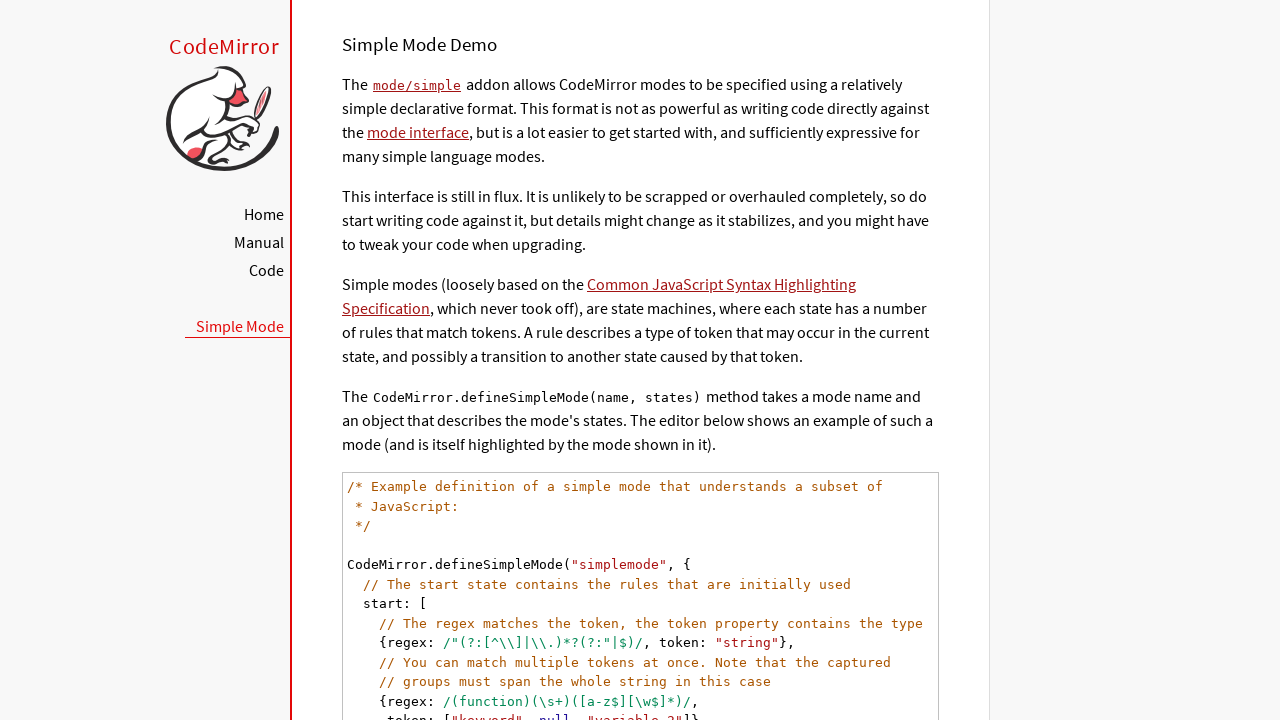

Scrolled code line 5 into view and read content
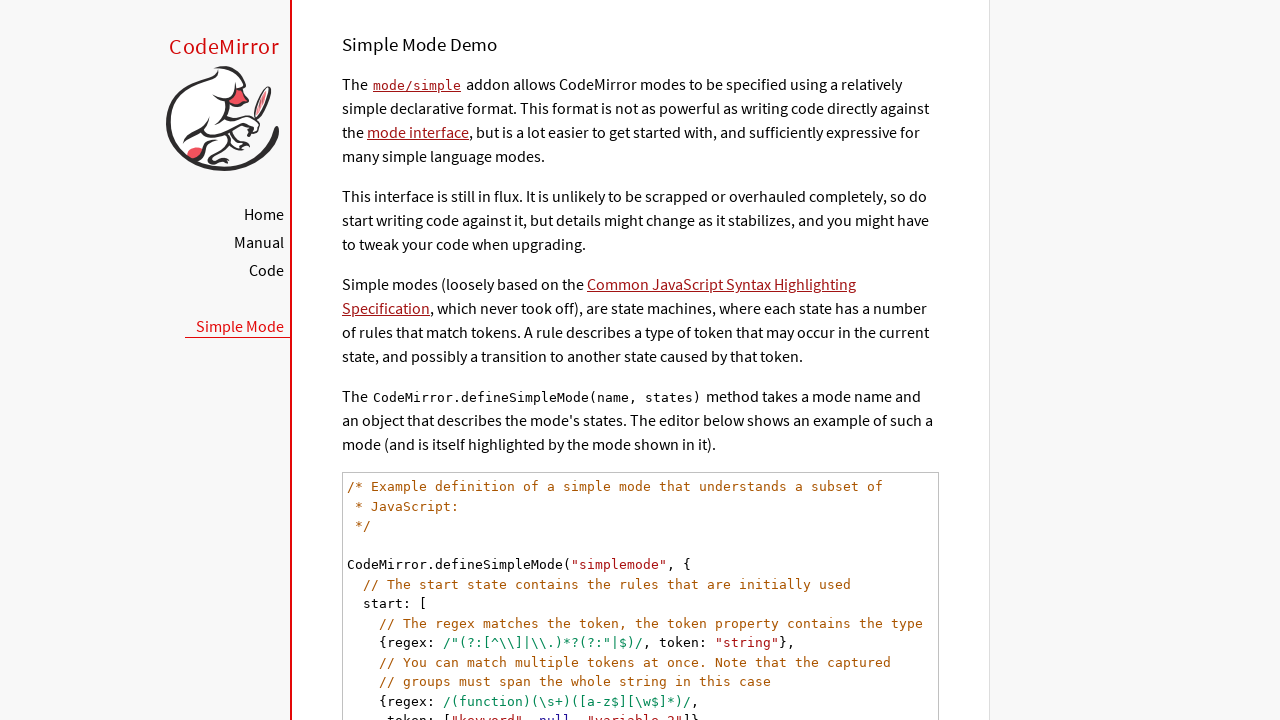

Selected code line 6 of 25
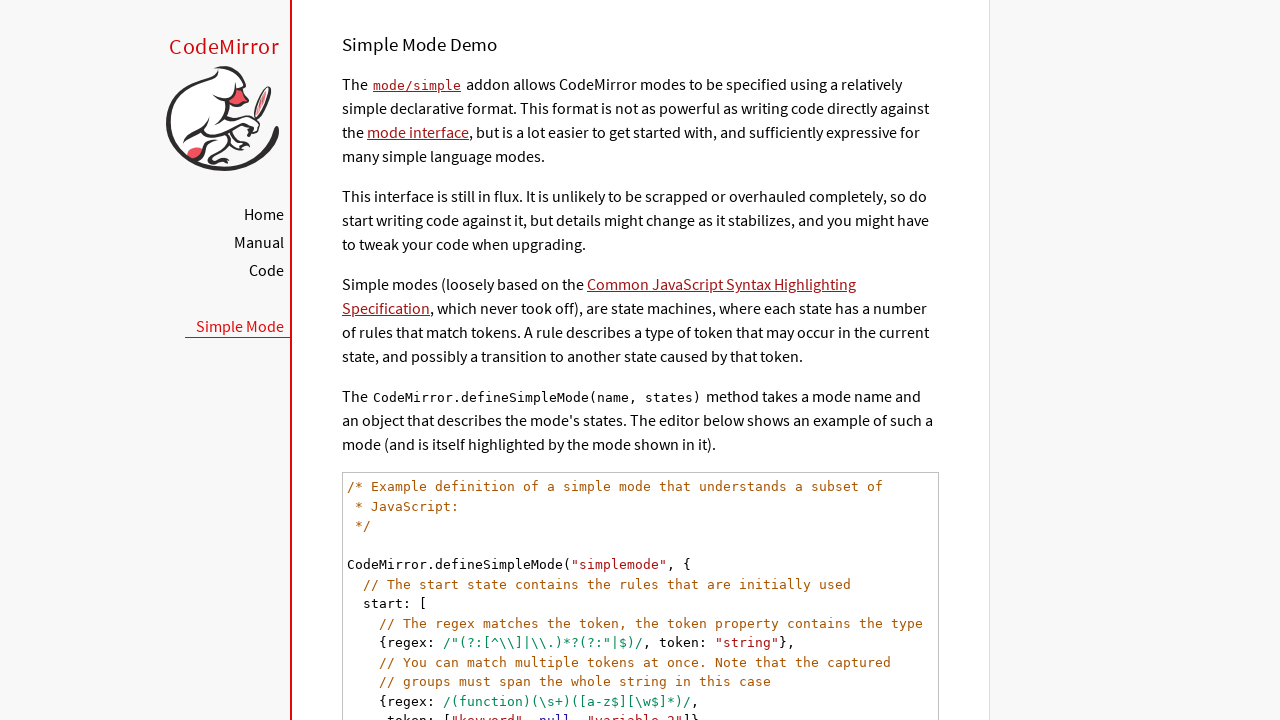

Scrolled code line 6 into view and read content
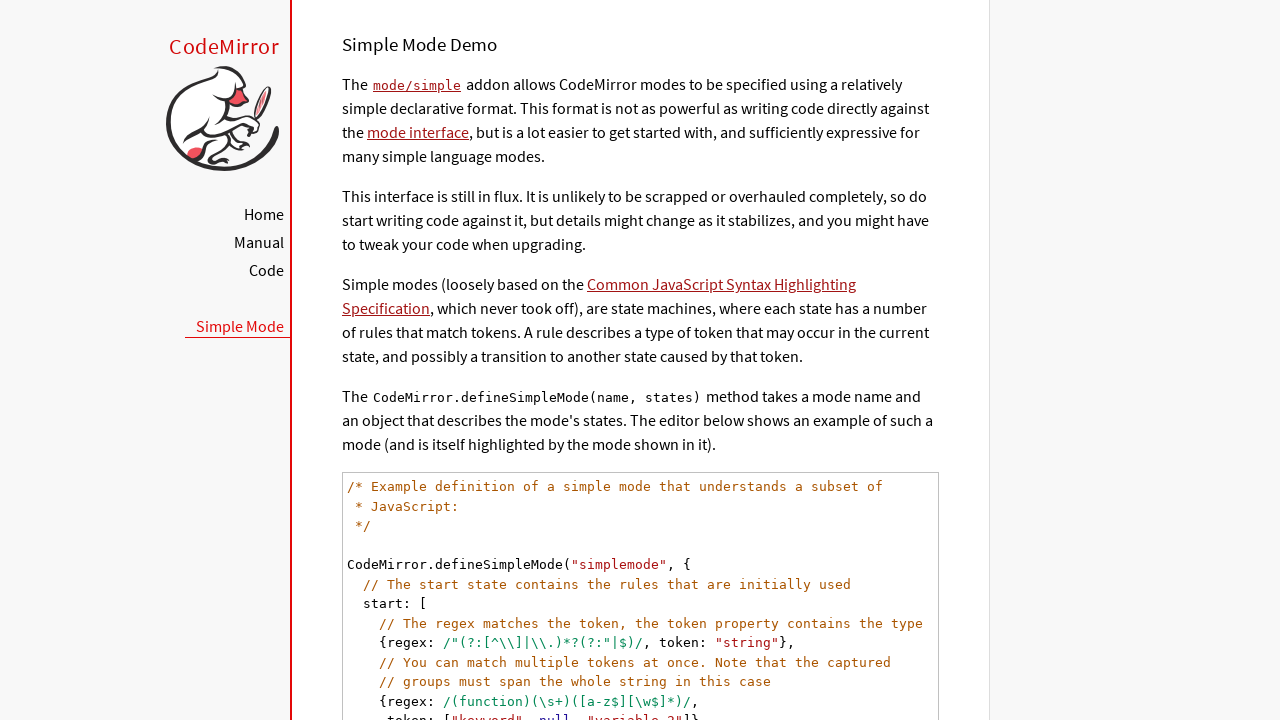

Selected code line 7 of 25
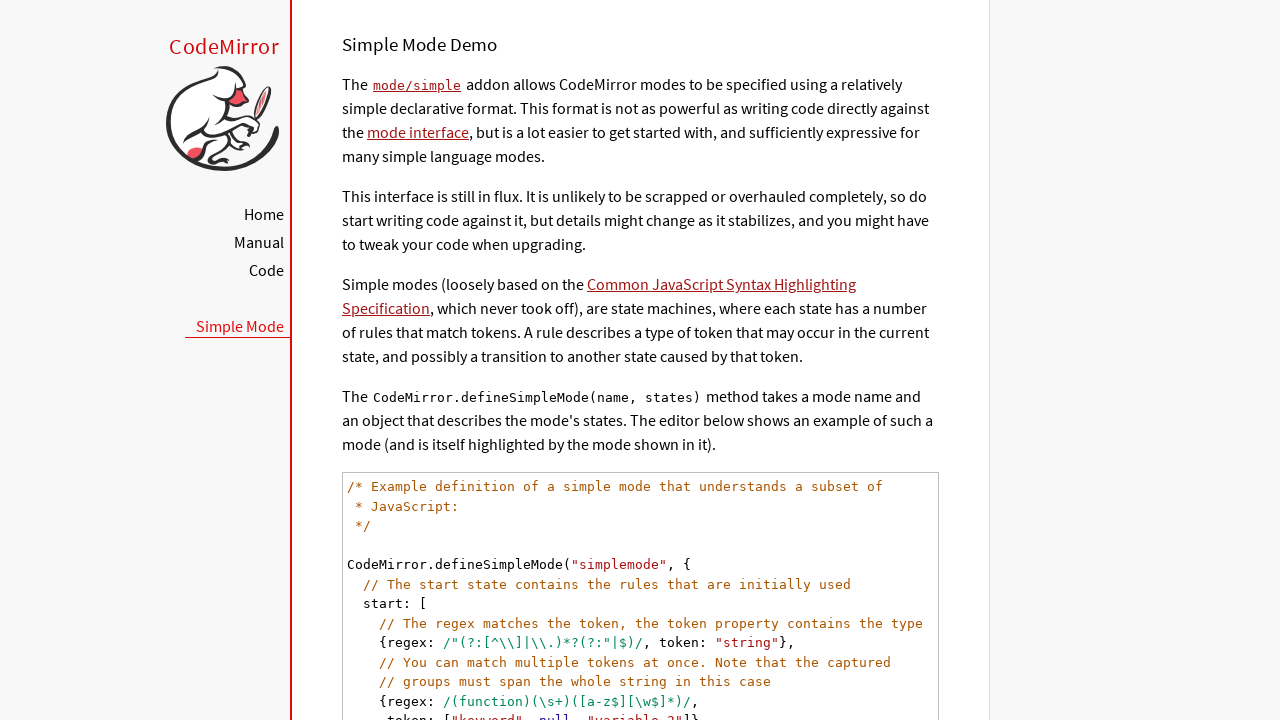

Scrolled code line 7 into view and read content
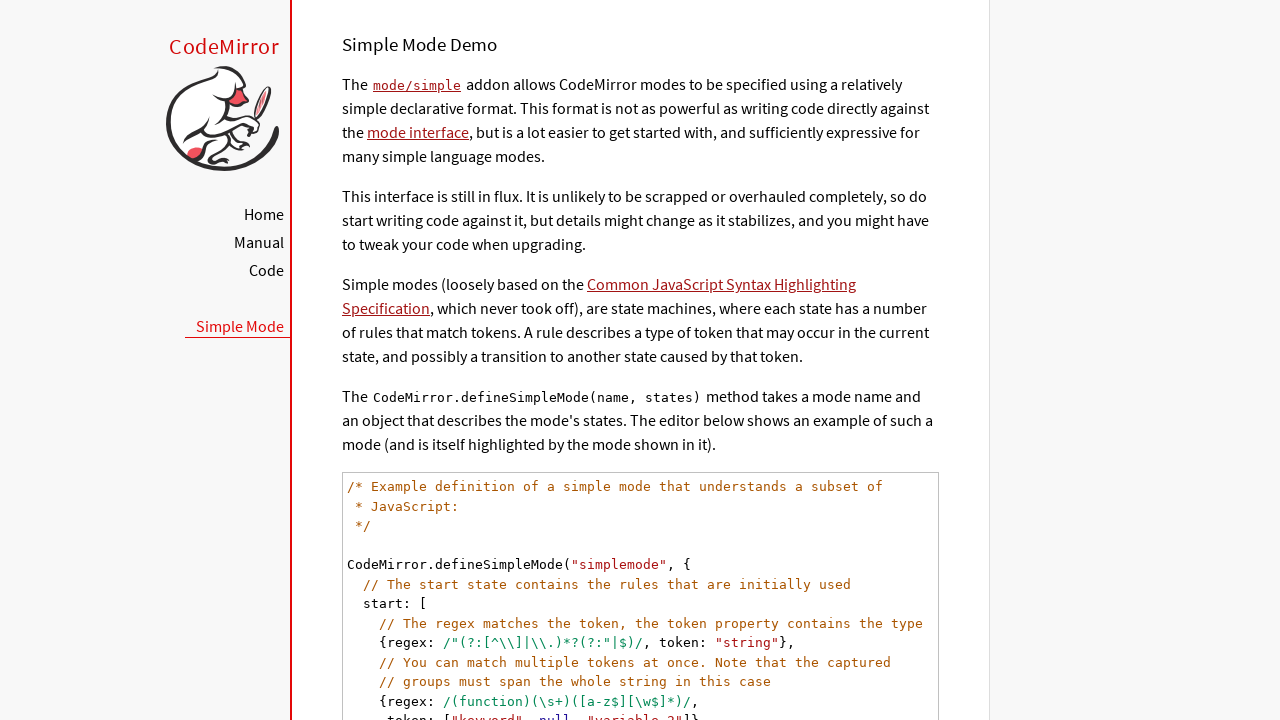

Selected code line 8 of 25
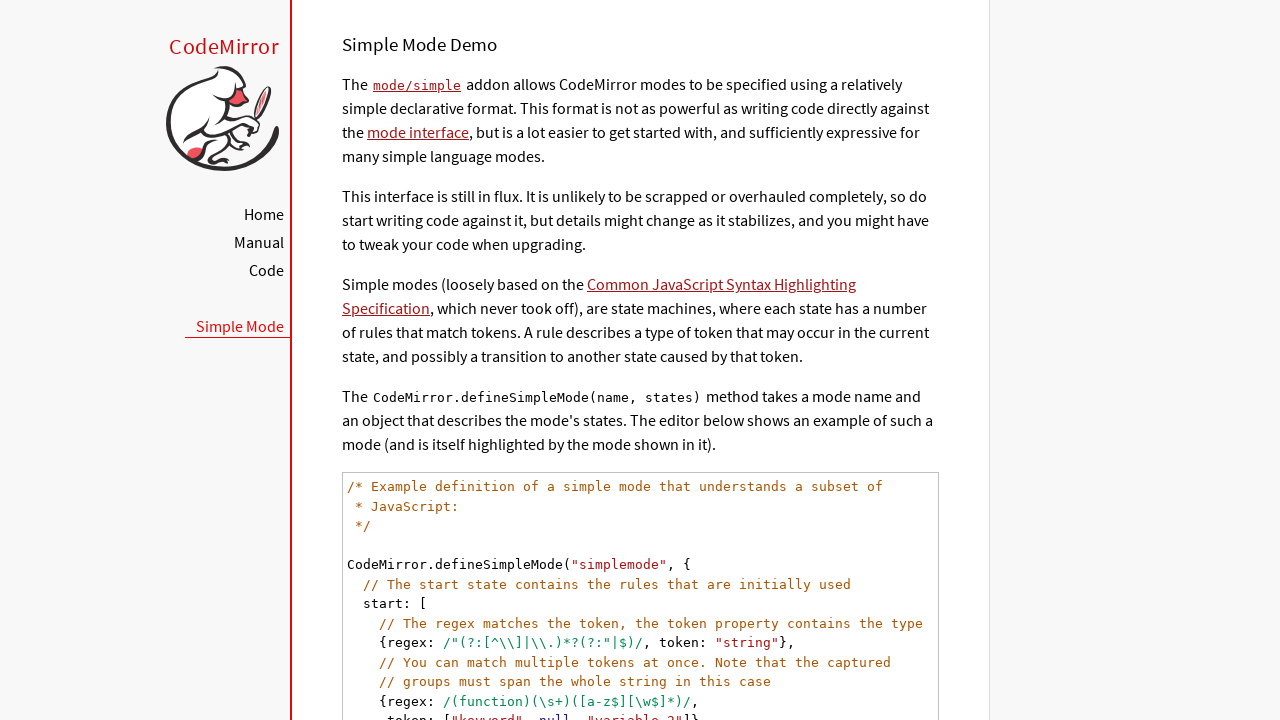

Scrolled code line 8 into view and read content
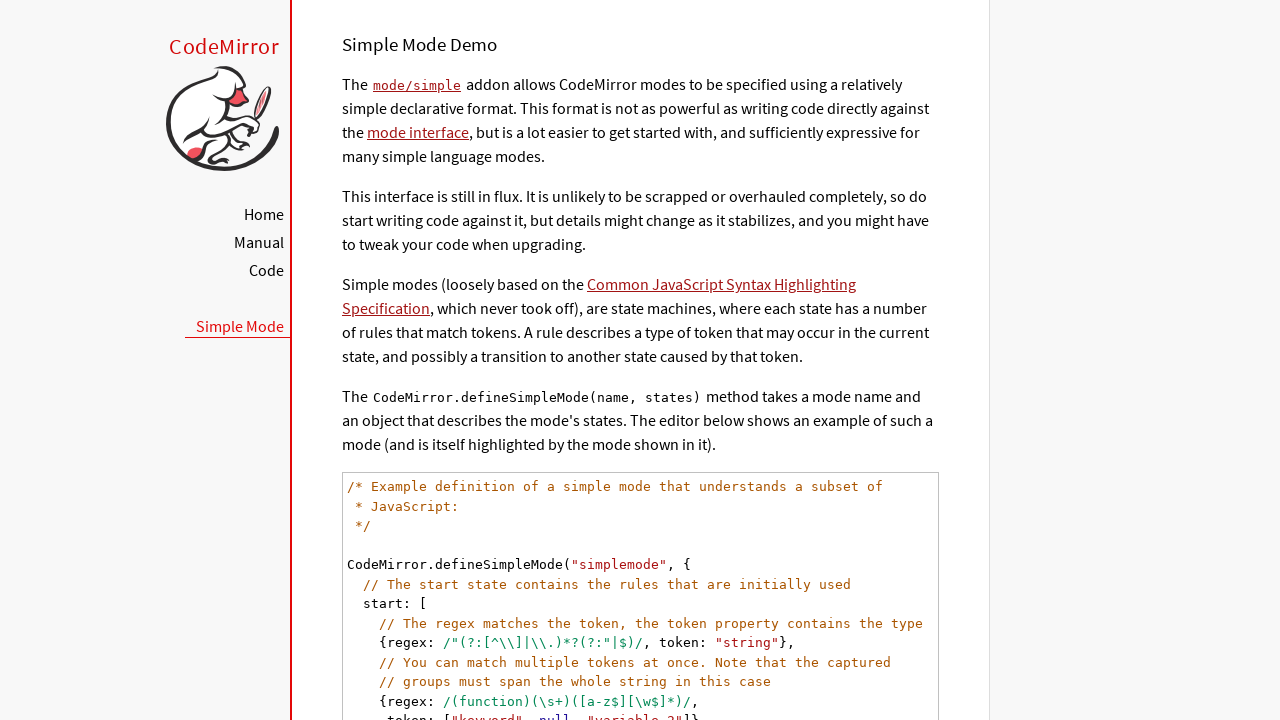

Selected code line 9 of 25
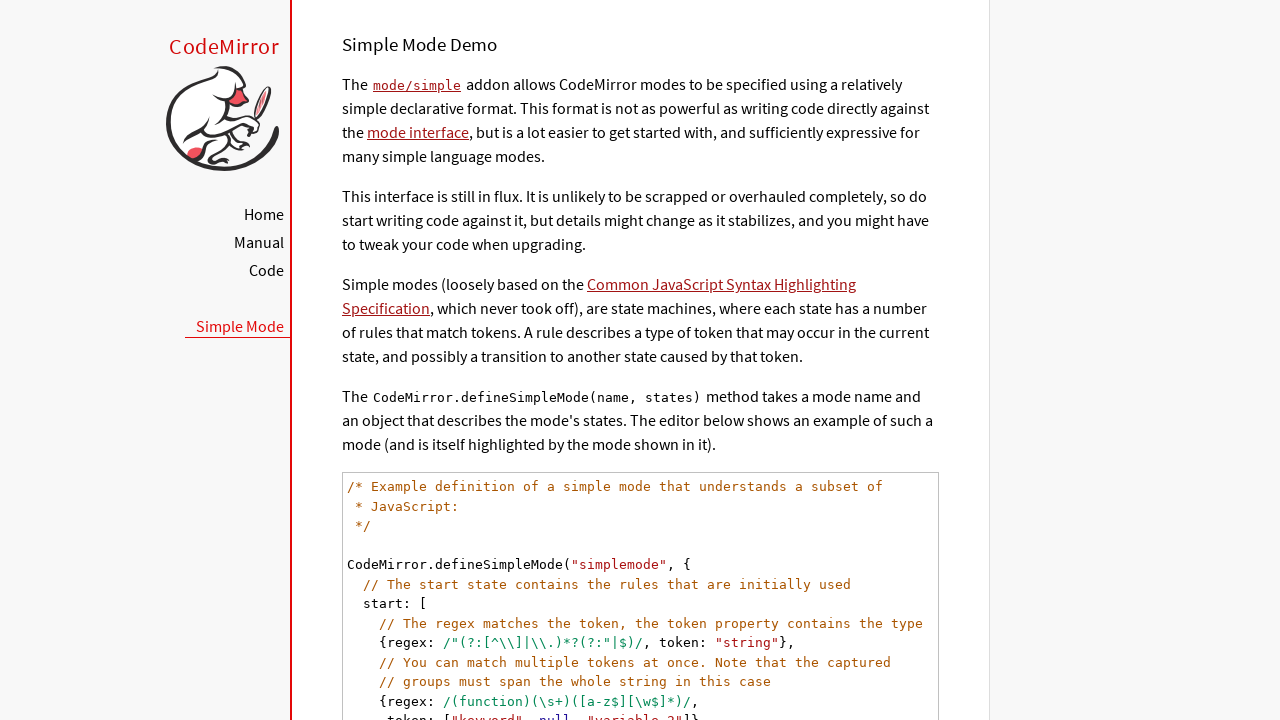

Scrolled code line 9 into view and read content
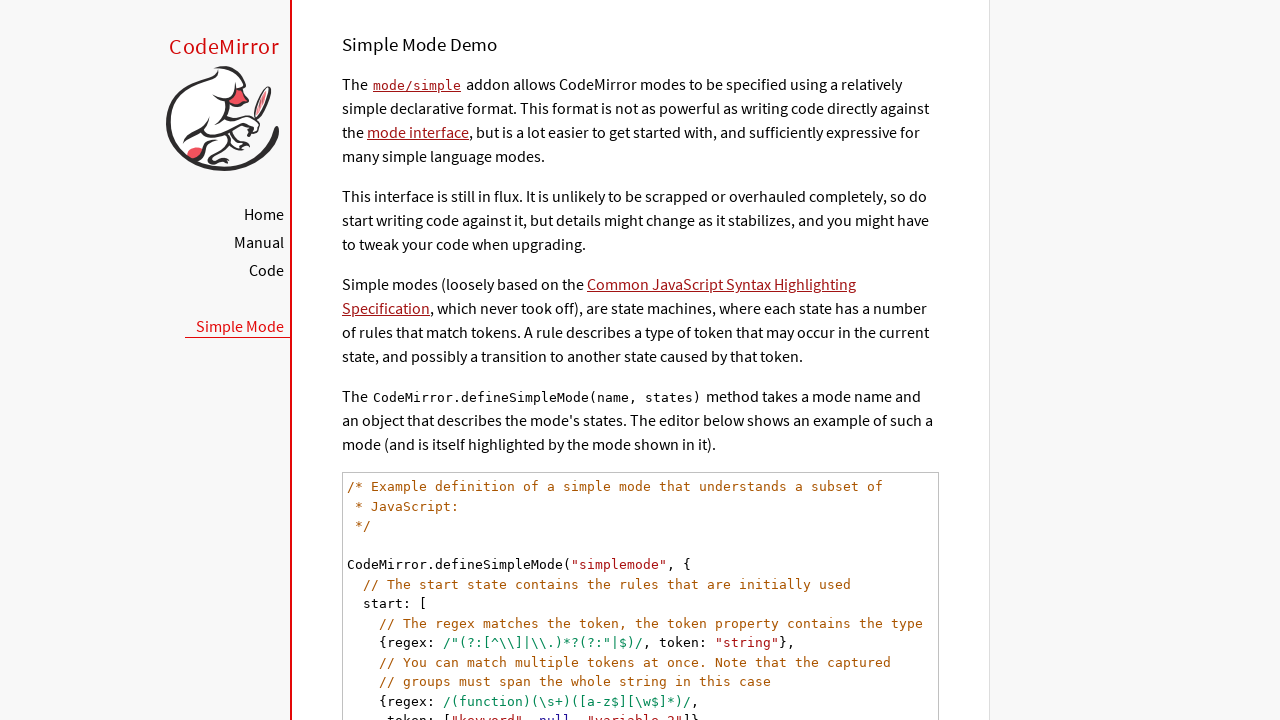

Selected code line 10 of 25
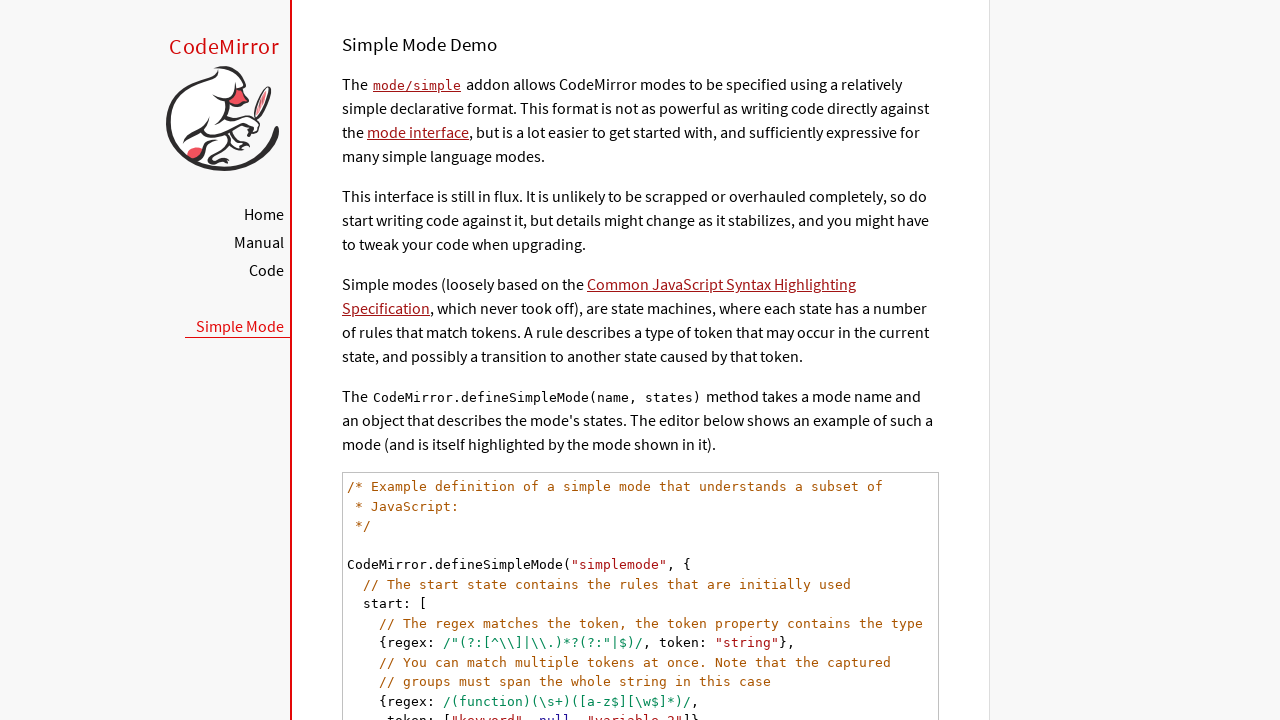

Scrolled code line 10 into view and read content
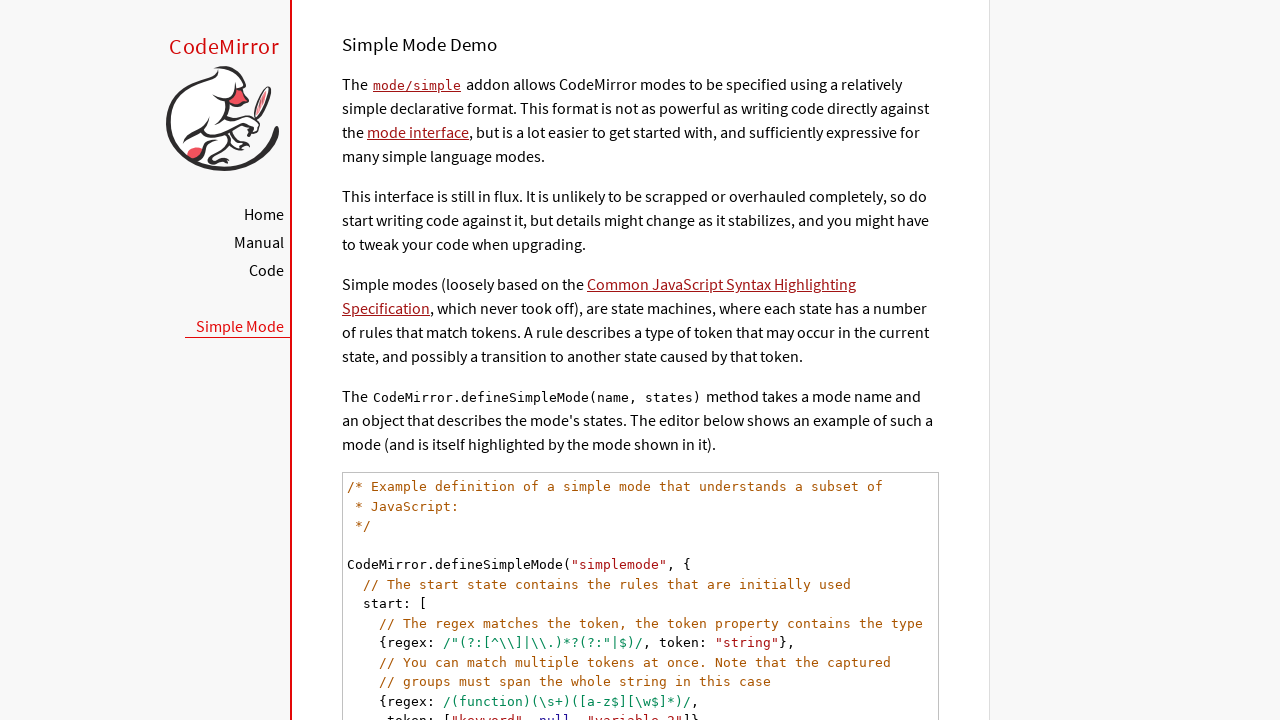

Selected code line 11 of 25
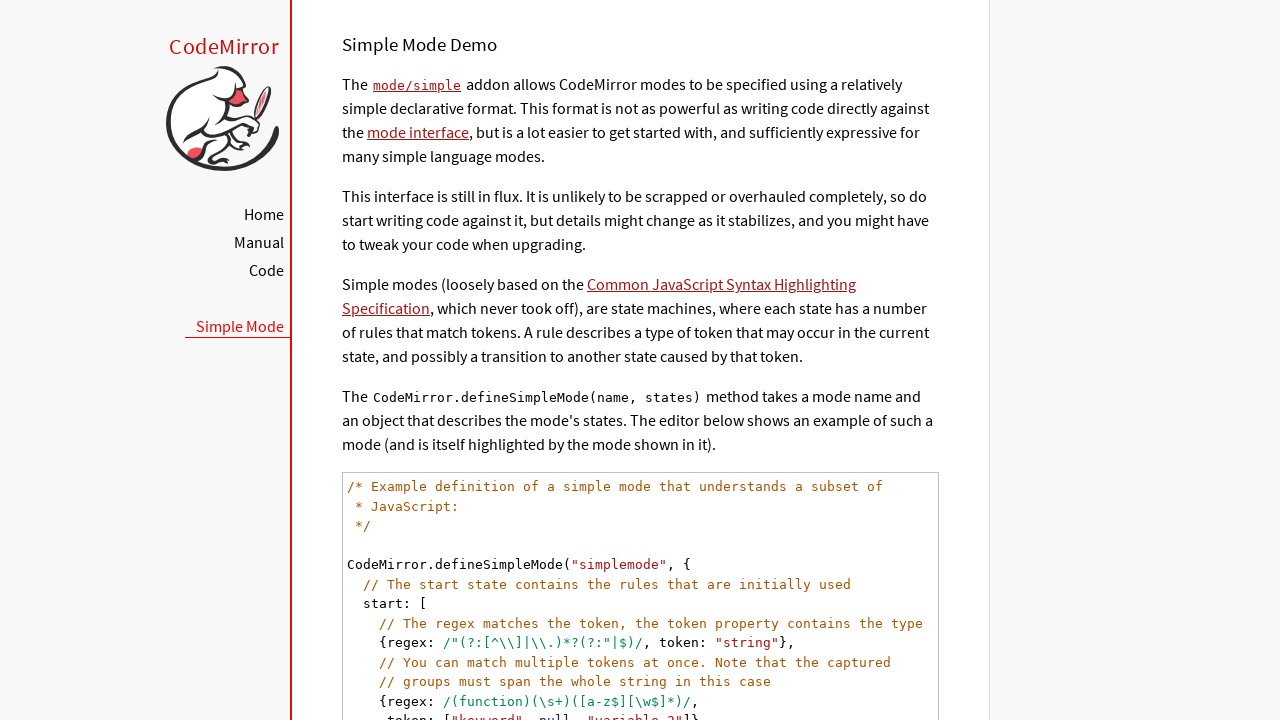

Scrolled code line 11 into view and read content
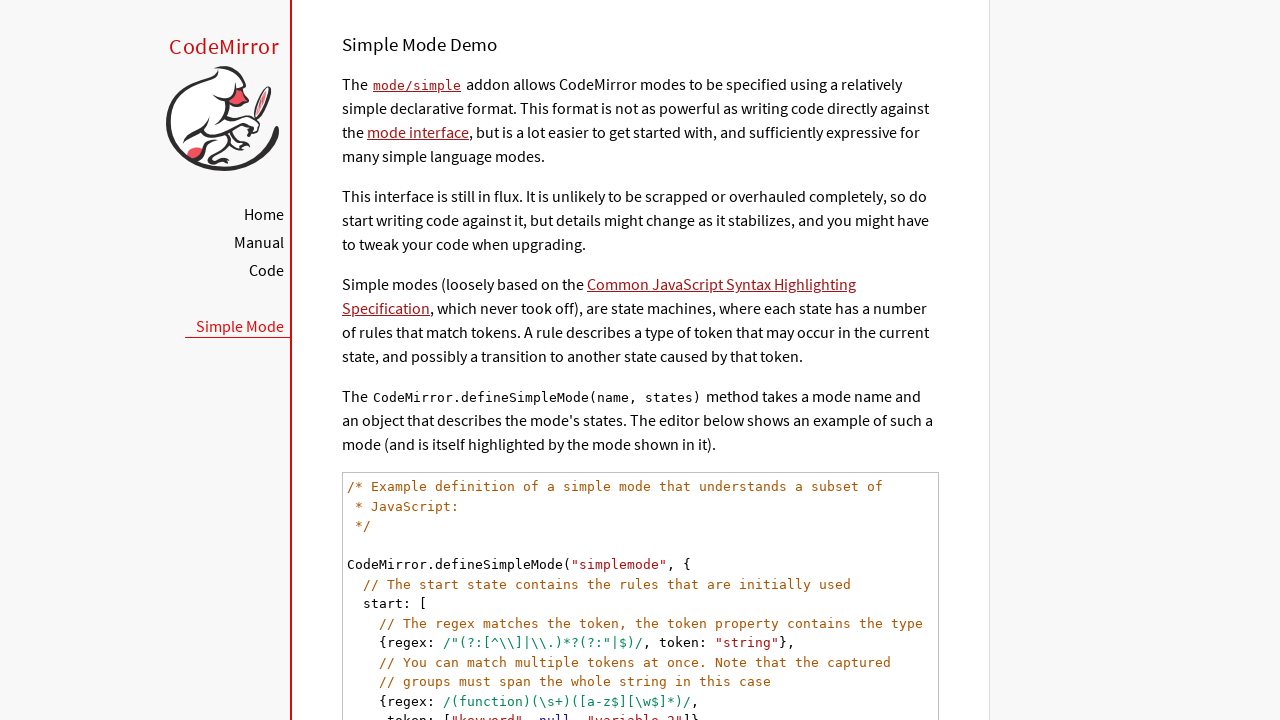

Selected code line 12 of 25
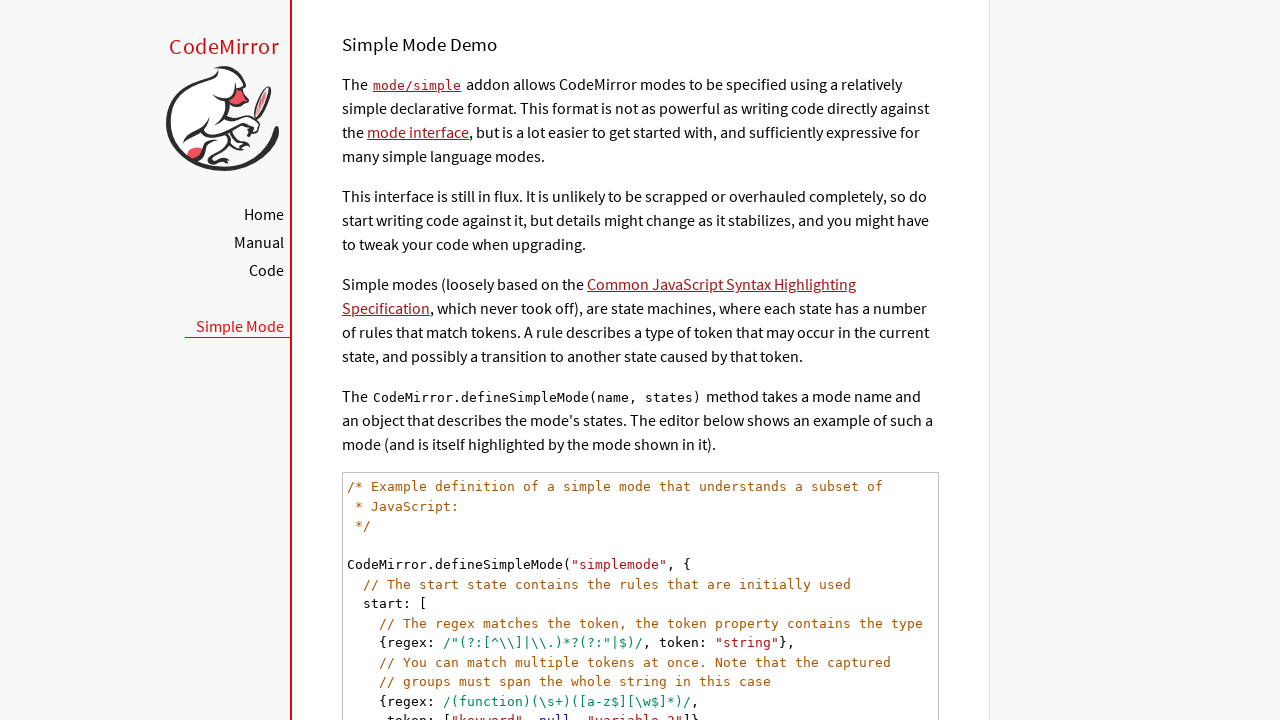

Scrolled code line 12 into view and read content
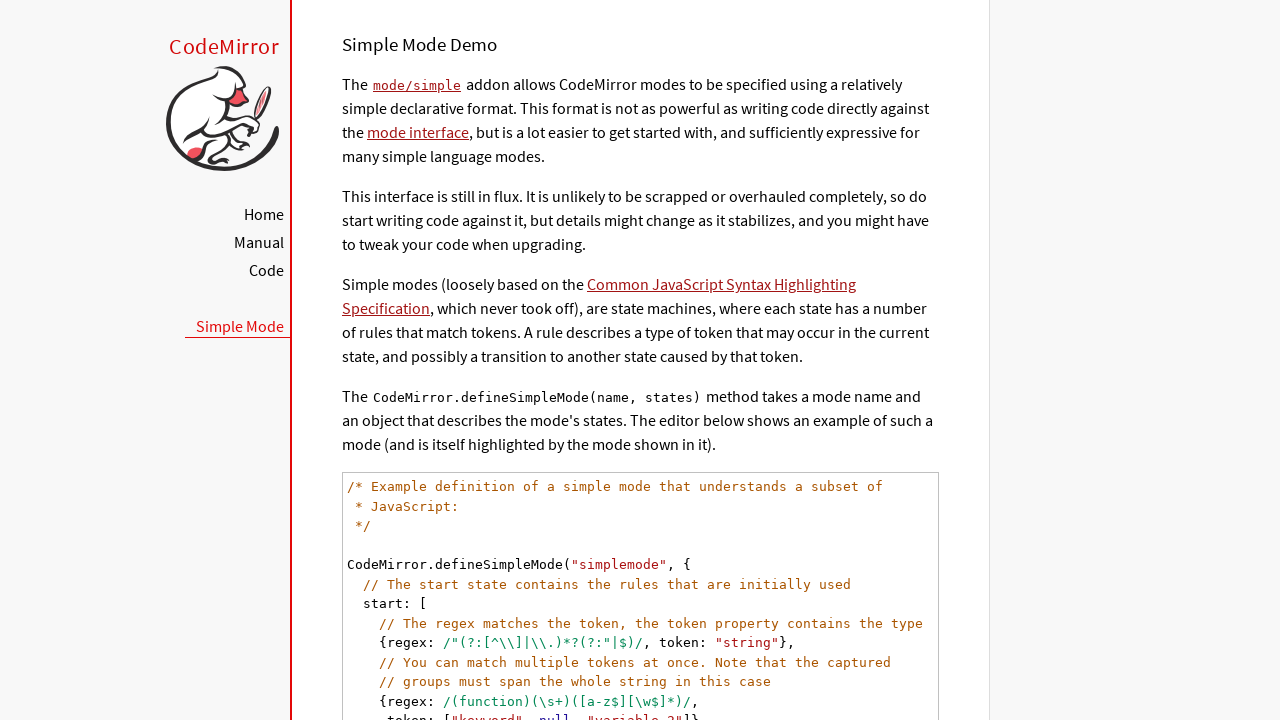

Selected code line 13 of 25
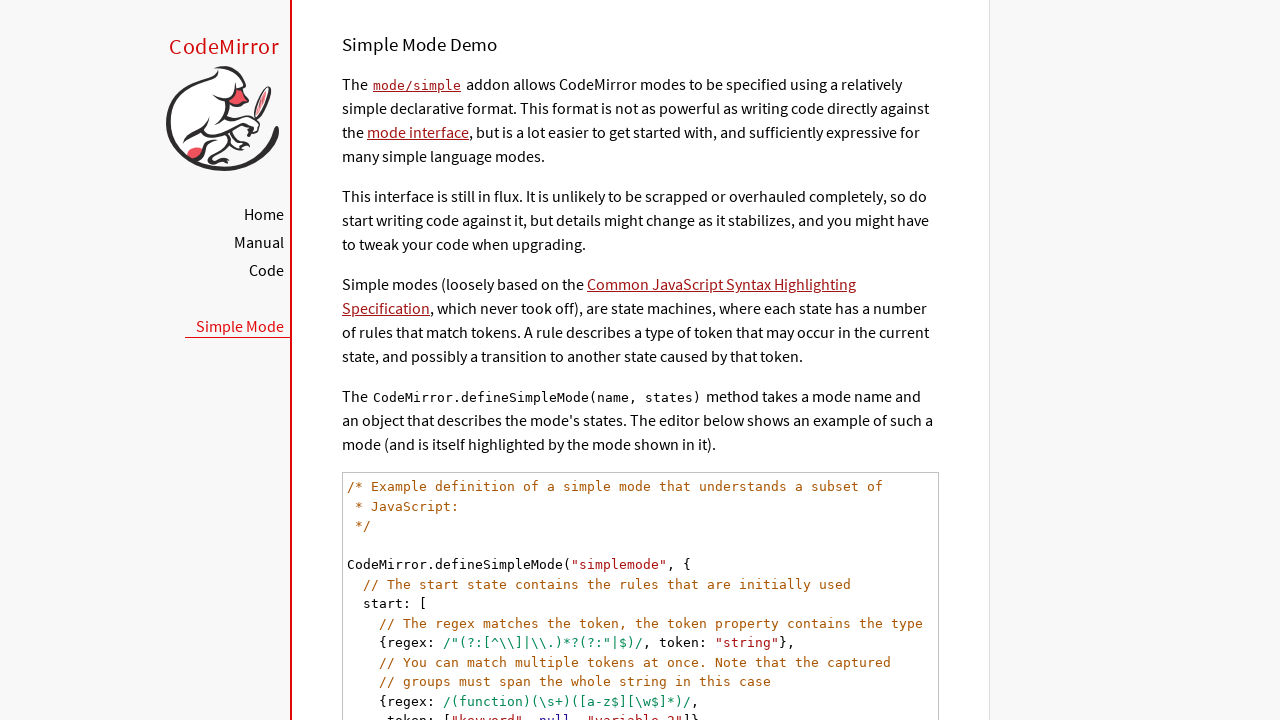

Scrolled code line 13 into view and read content
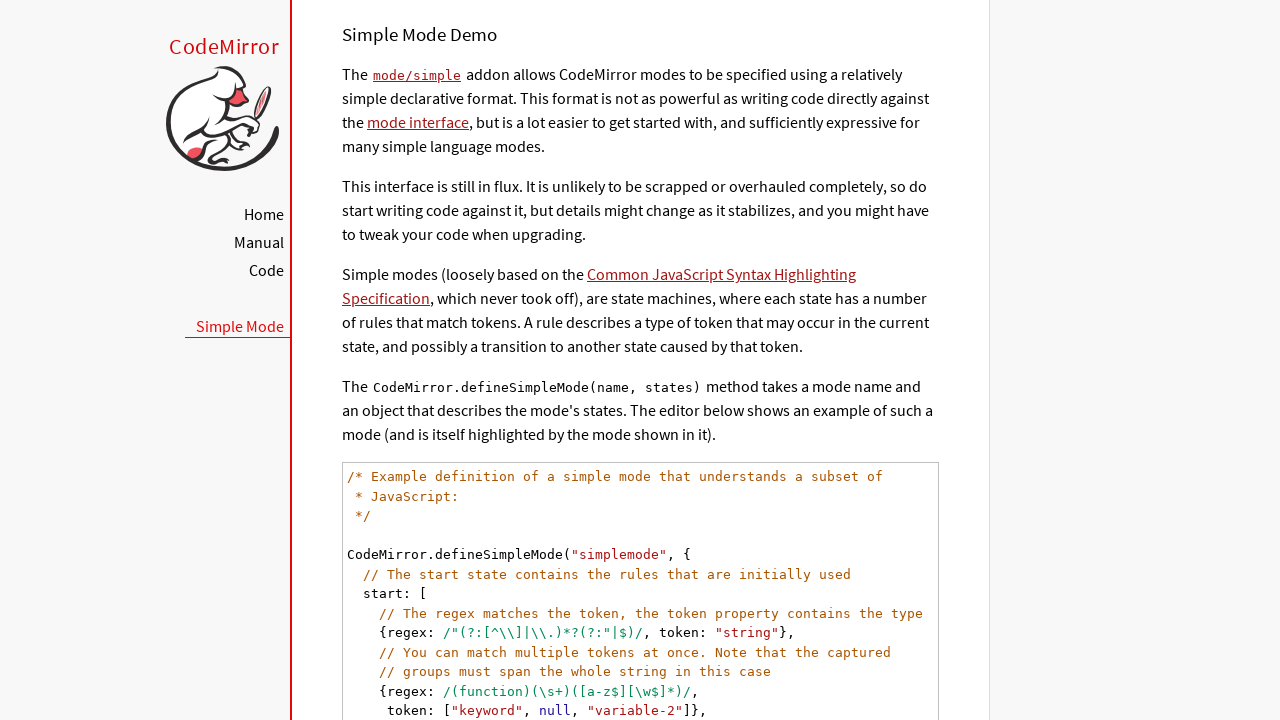

Selected code line 14 of 25
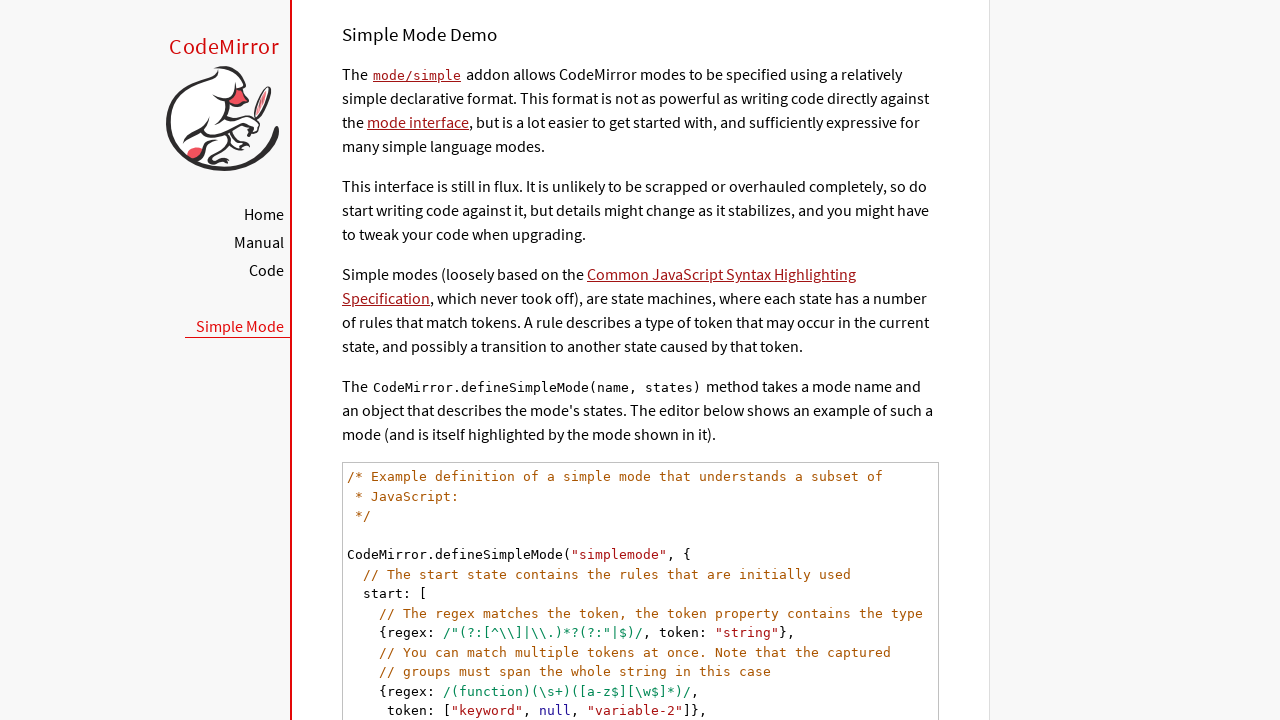

Scrolled code line 14 into view and read content
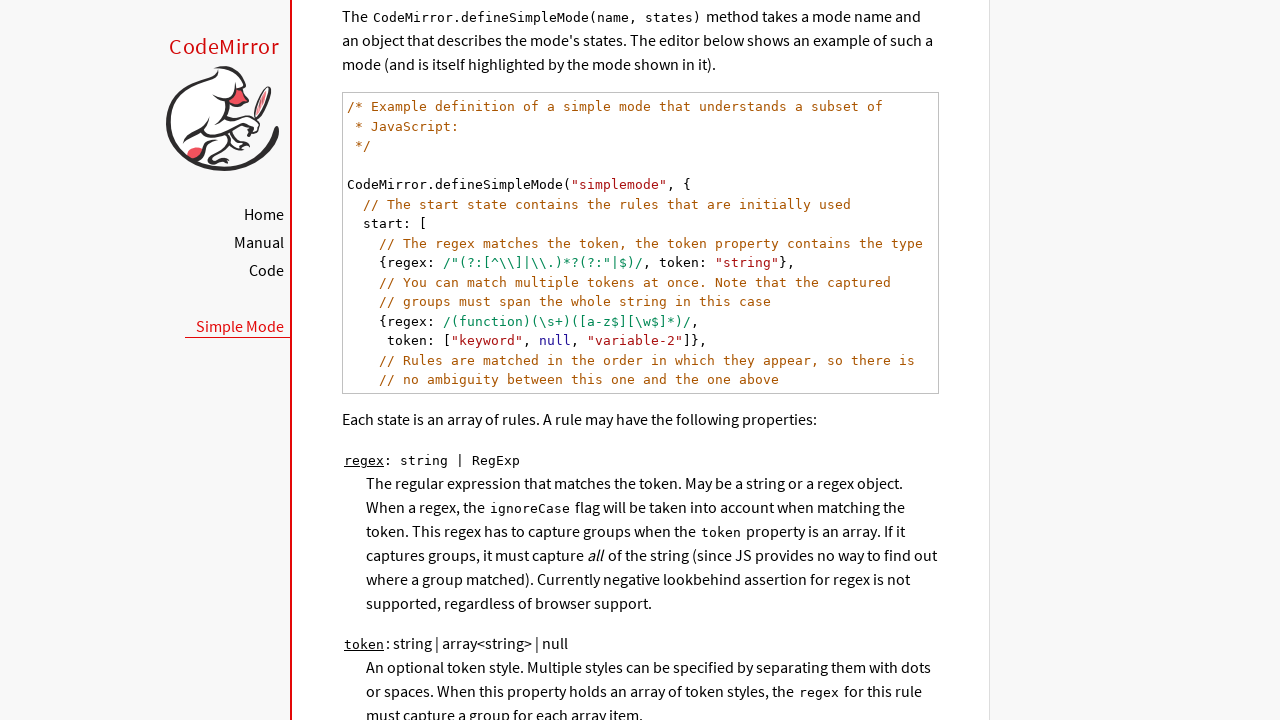

Selected code line 15 of 25
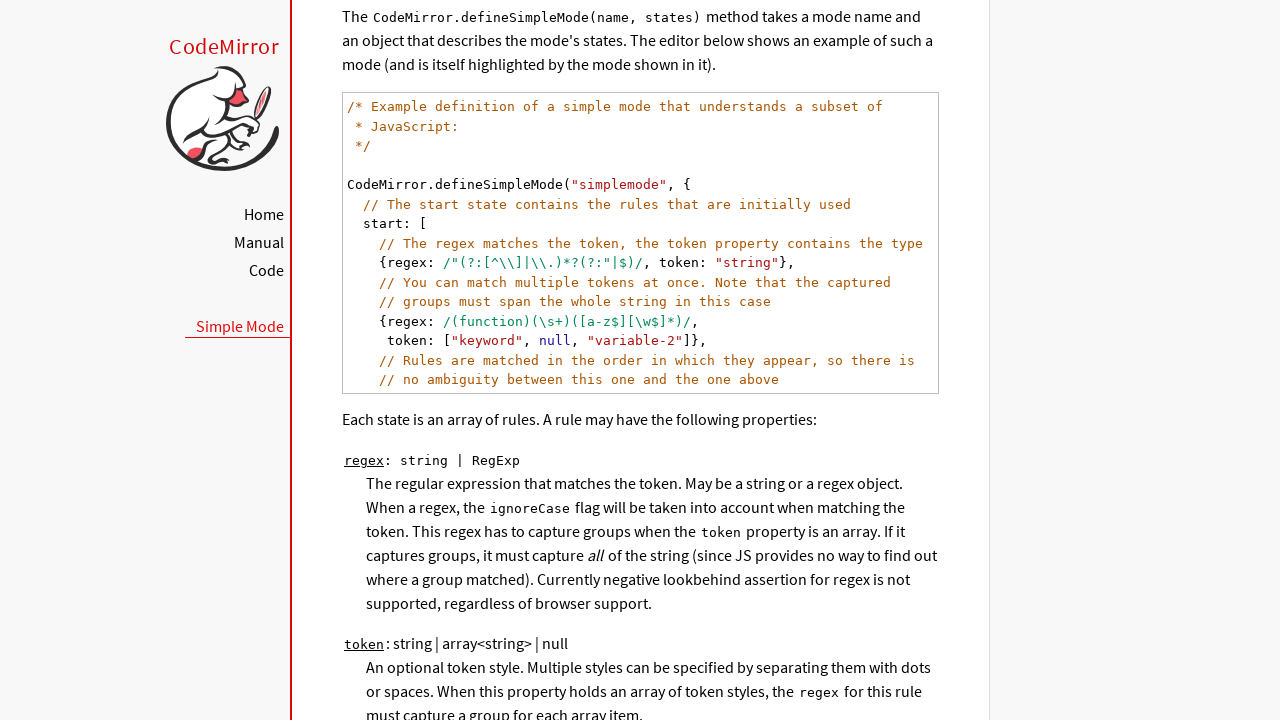

Scrolled code line 15 into view and read content
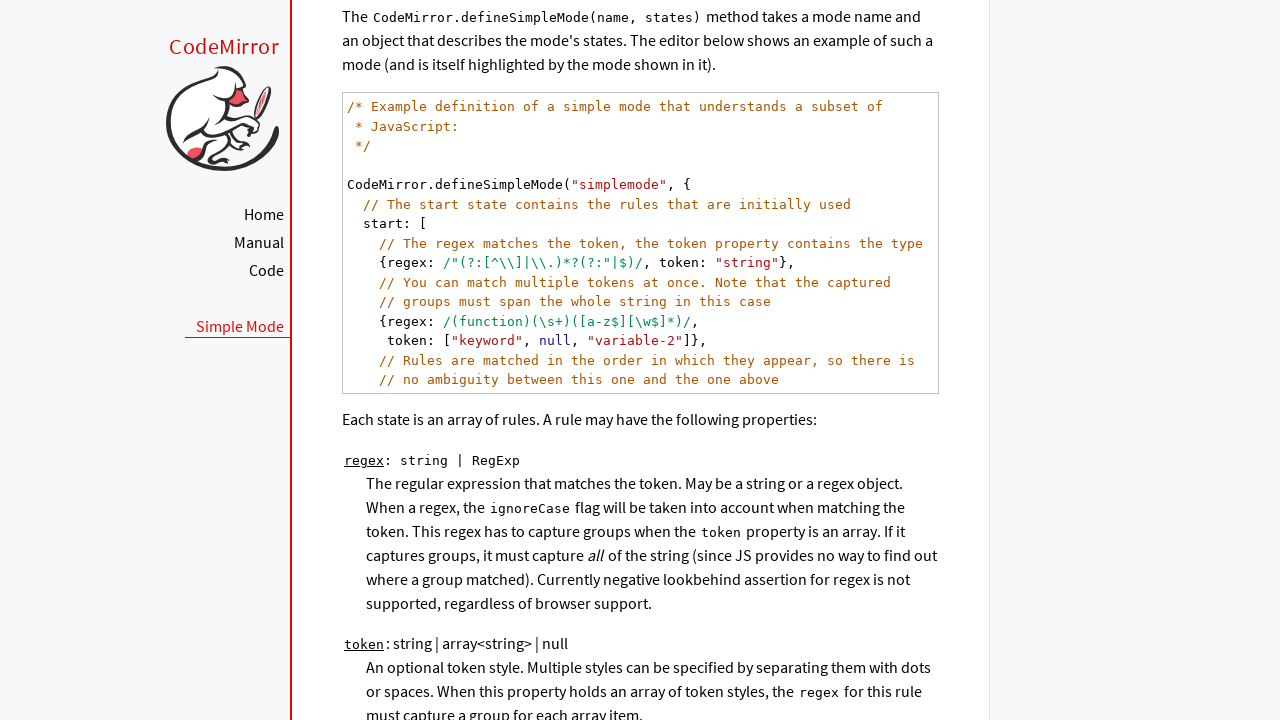

Selected code line 16 of 25
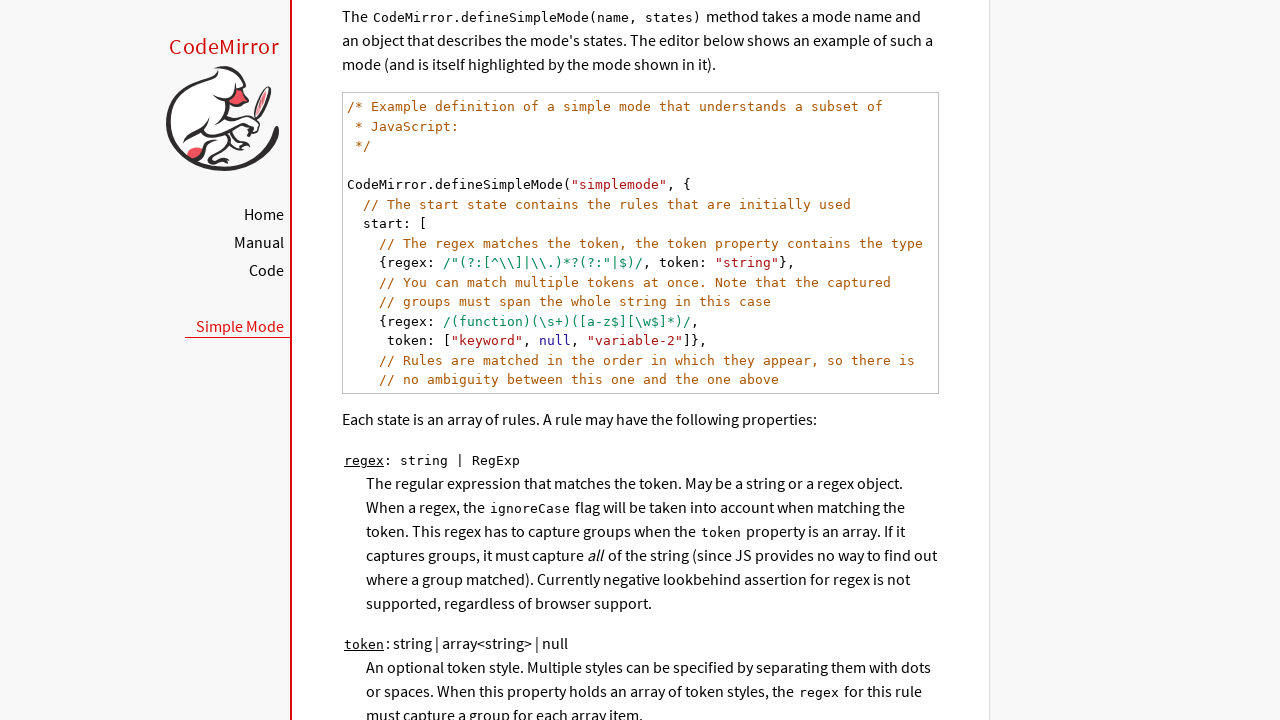

Scrolled code line 16 into view and read content
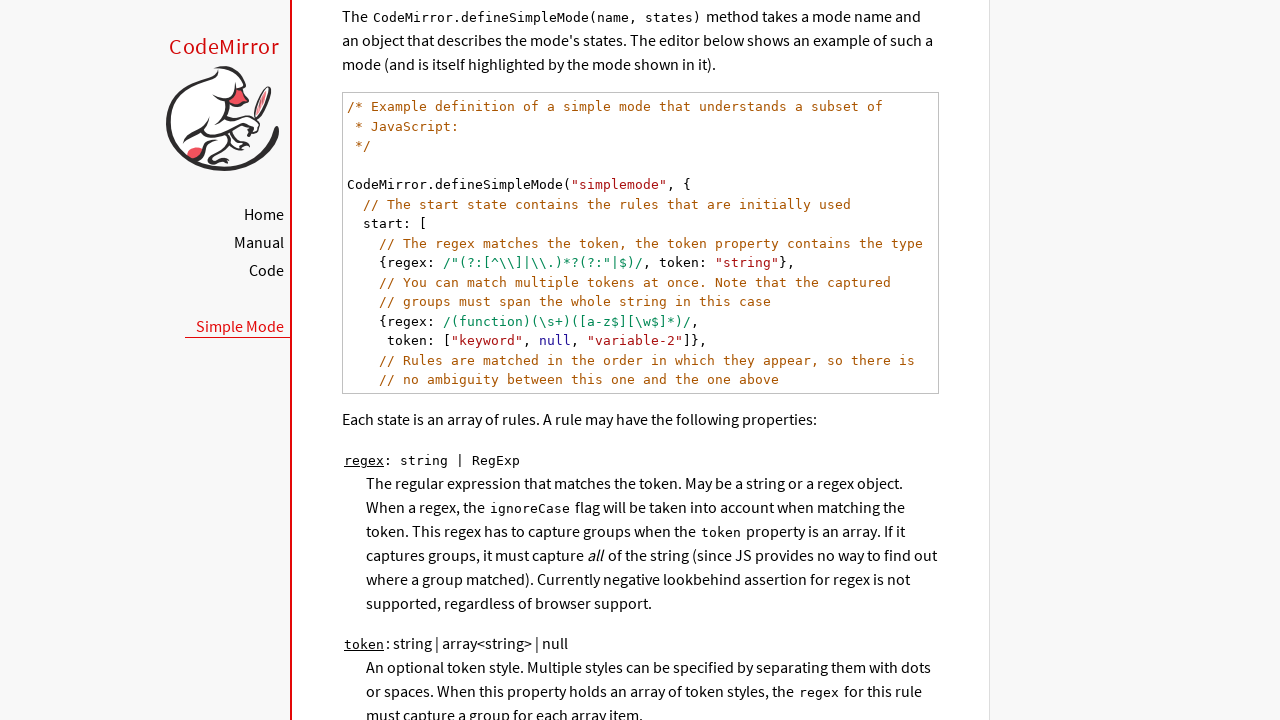

Selected code line 17 of 25
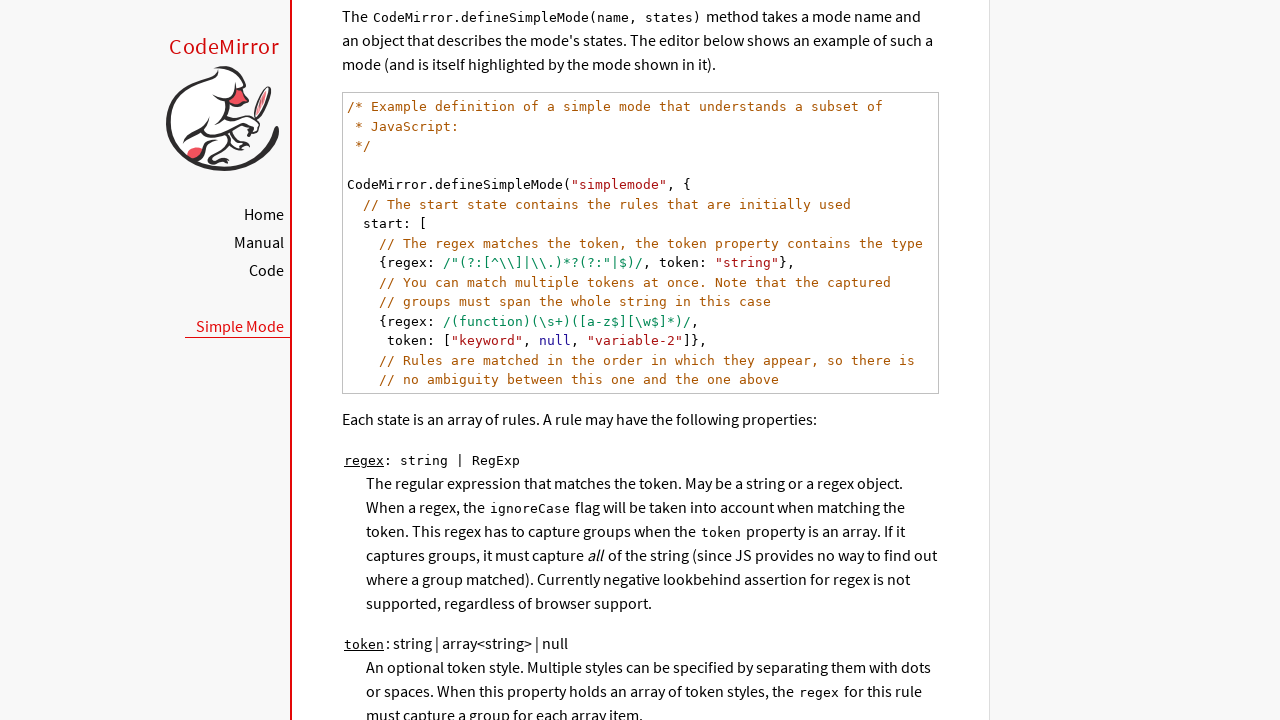

Scrolled code line 17 into view and read content
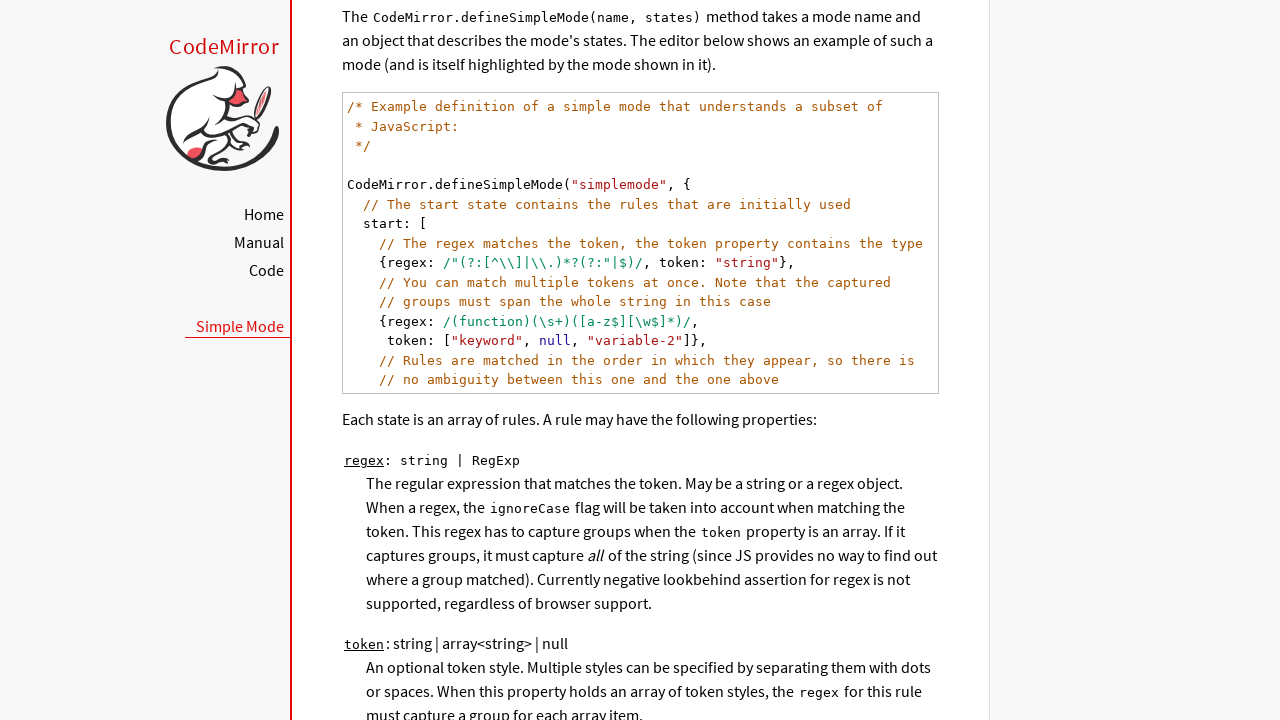

Selected code line 18 of 25
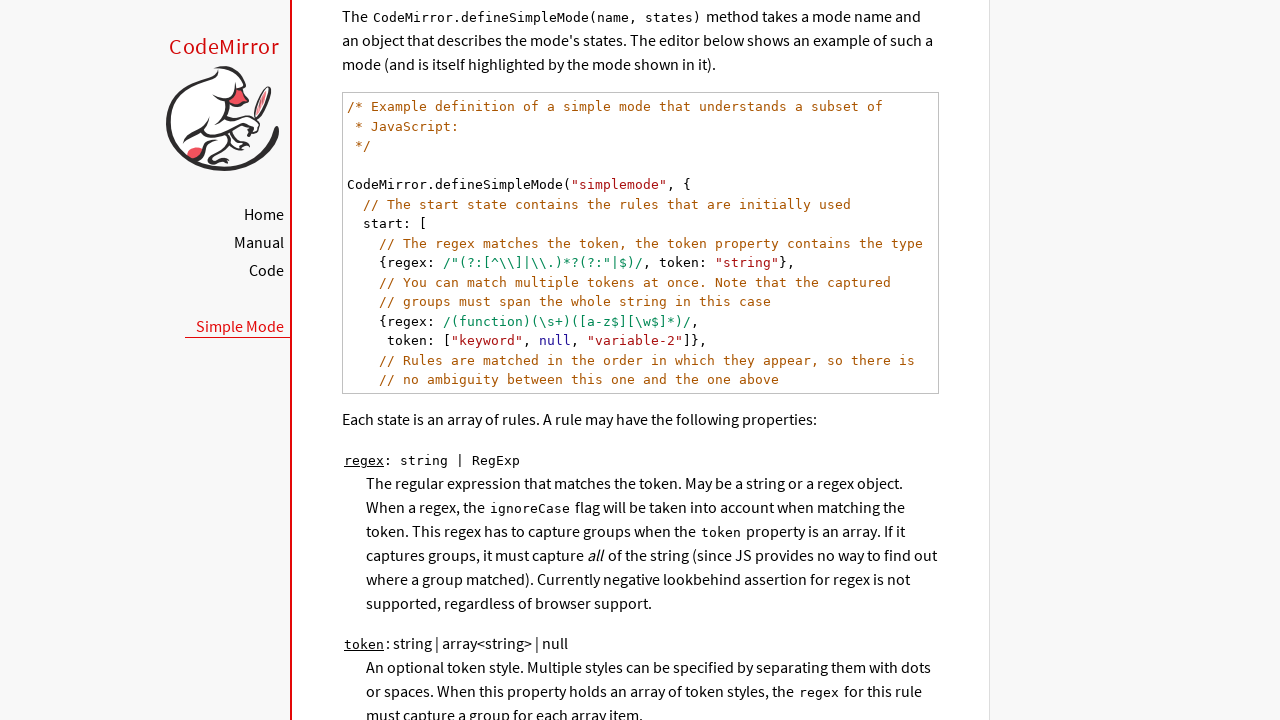

Scrolled code line 18 into view and read content
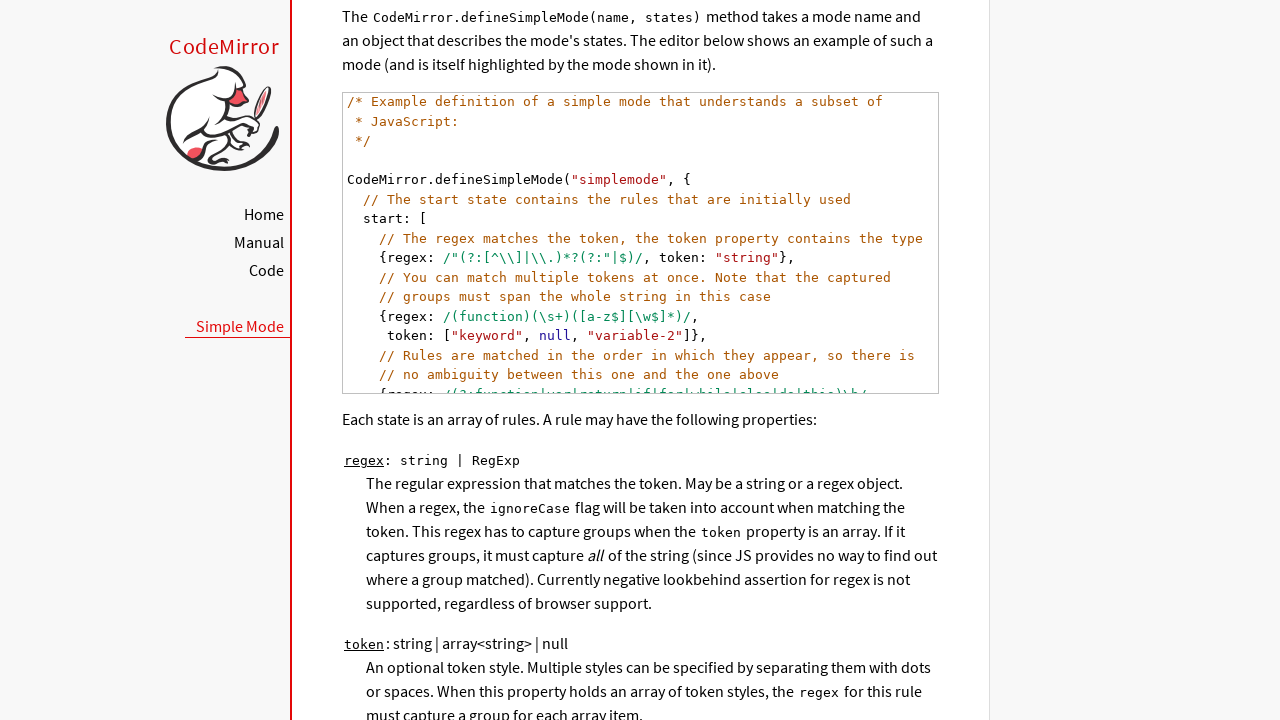

Selected code line 19 of 25
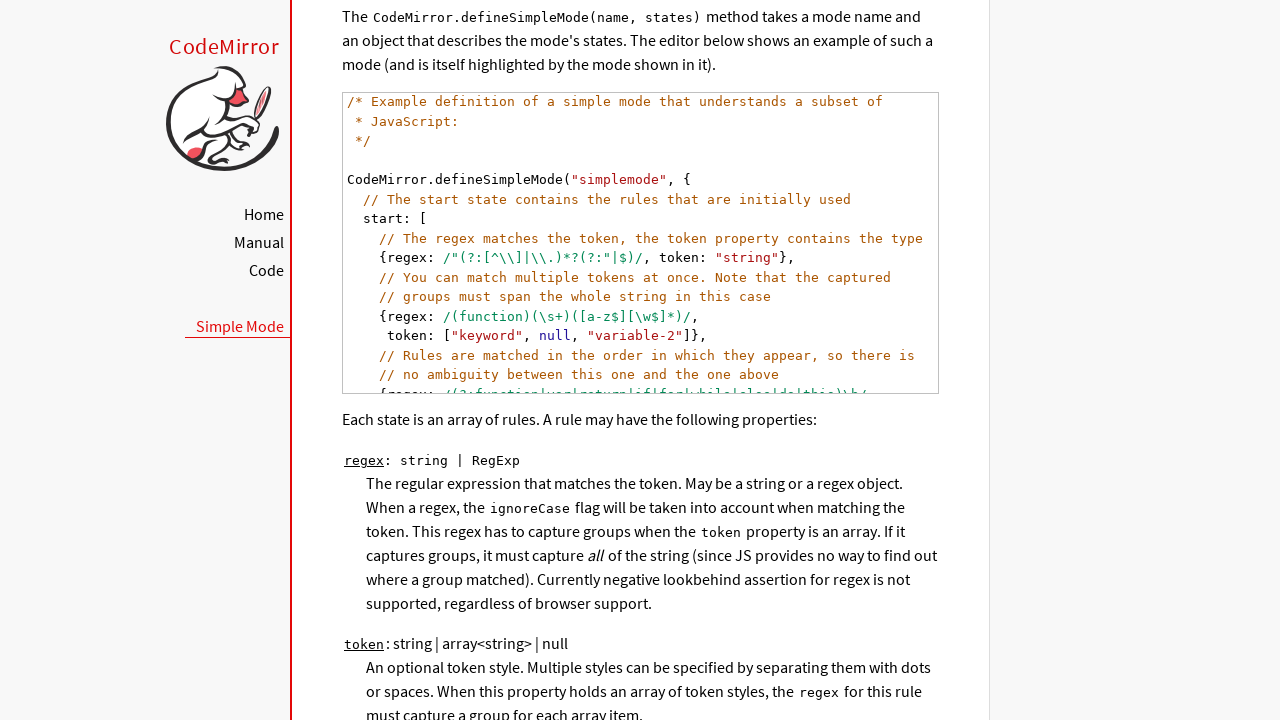

Scrolled code line 19 into view and read content
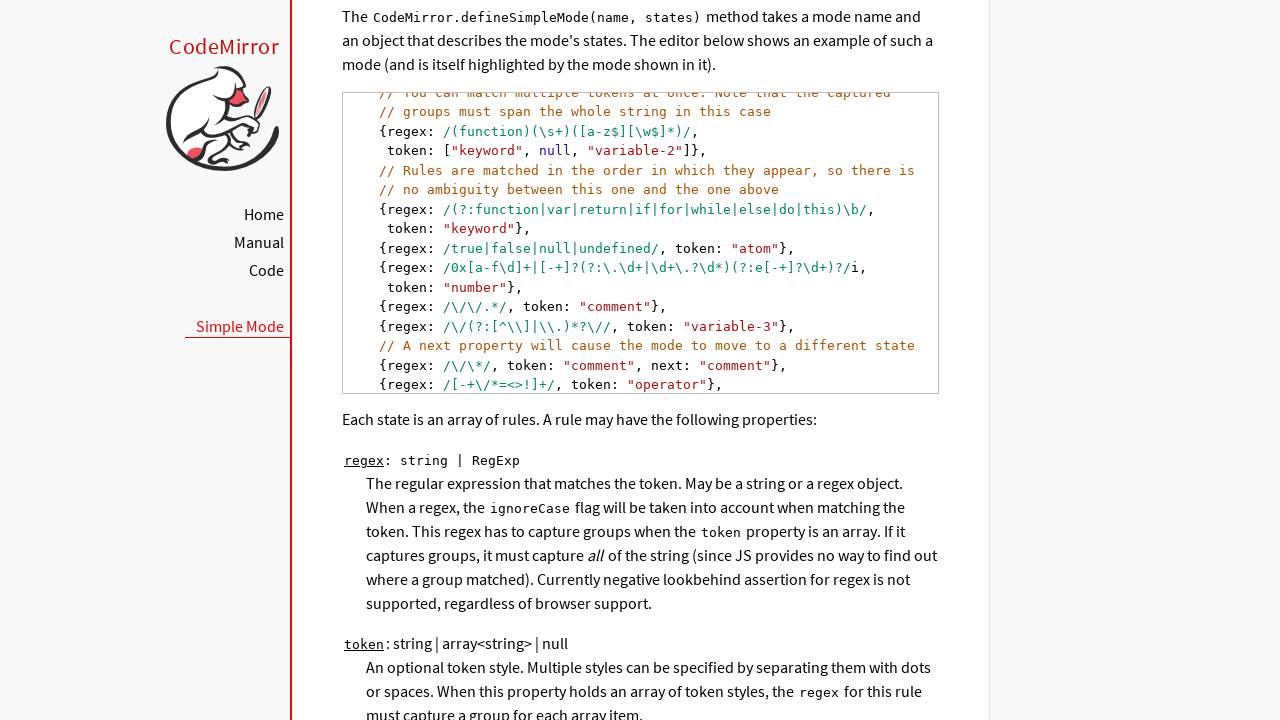

Selected code line 20 of 25
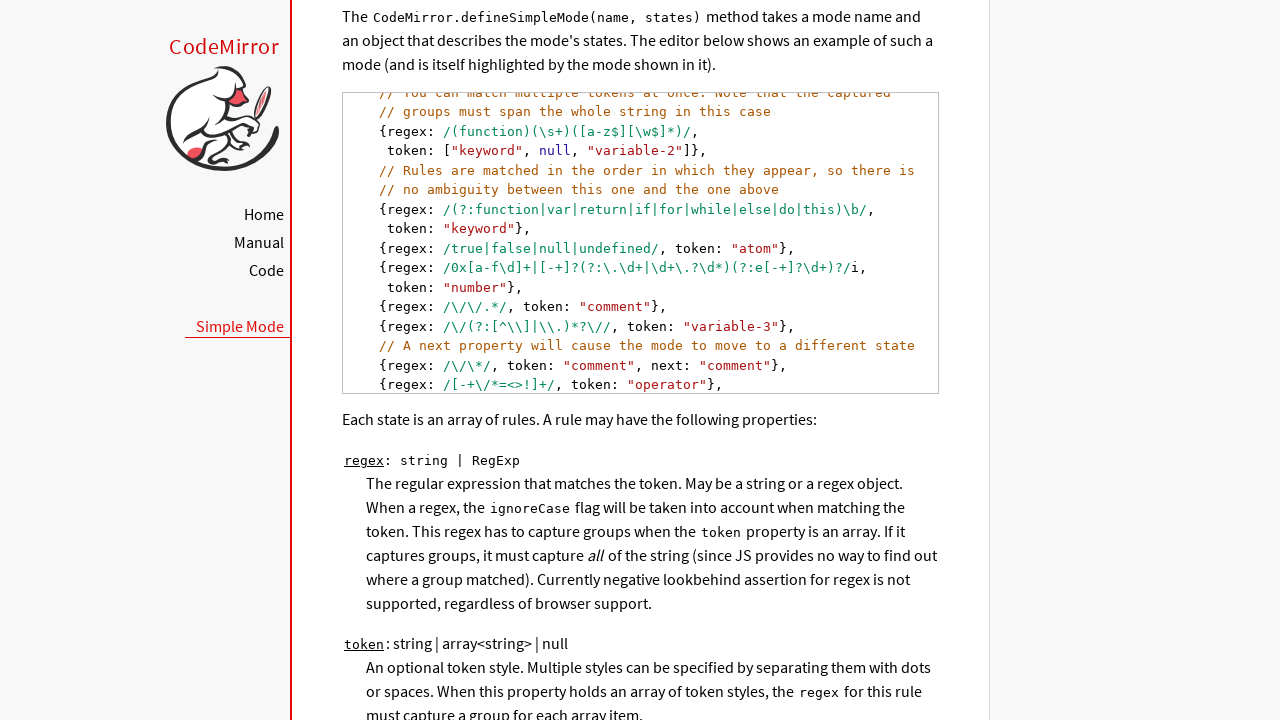

Scrolled code line 20 into view and read content
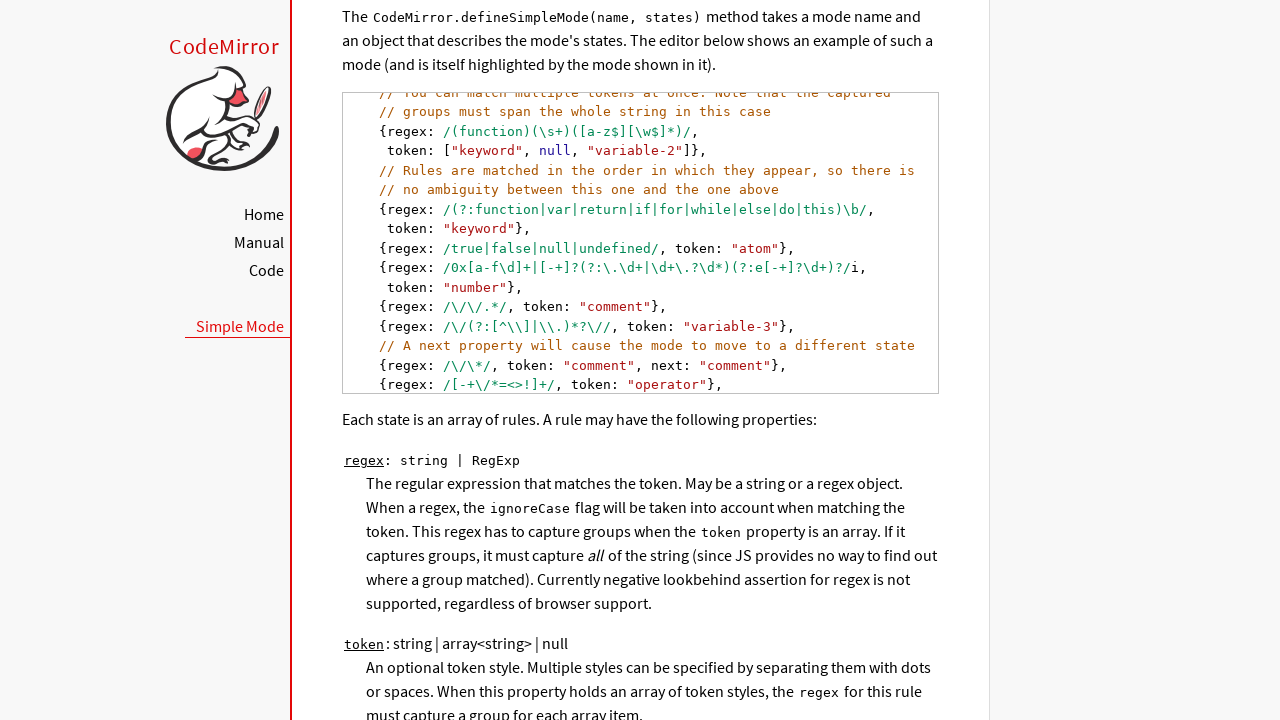

Selected code line 21 of 25
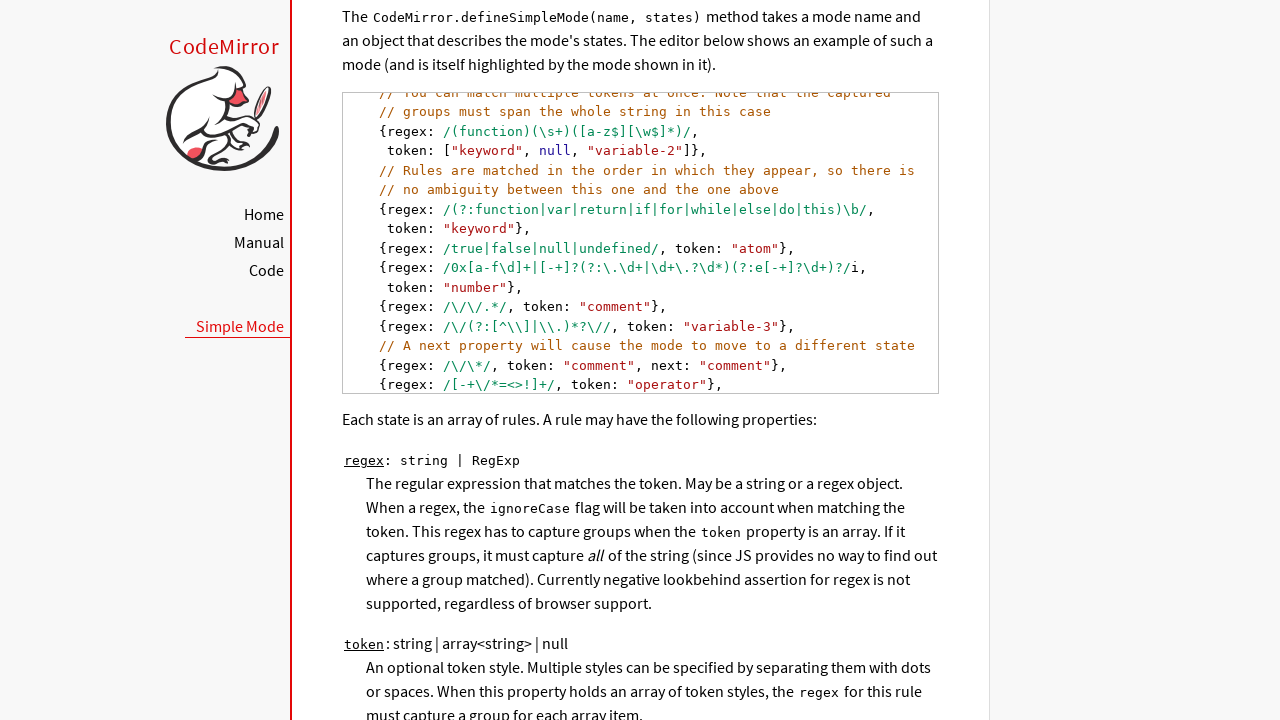

Scrolled code line 21 into view and read content
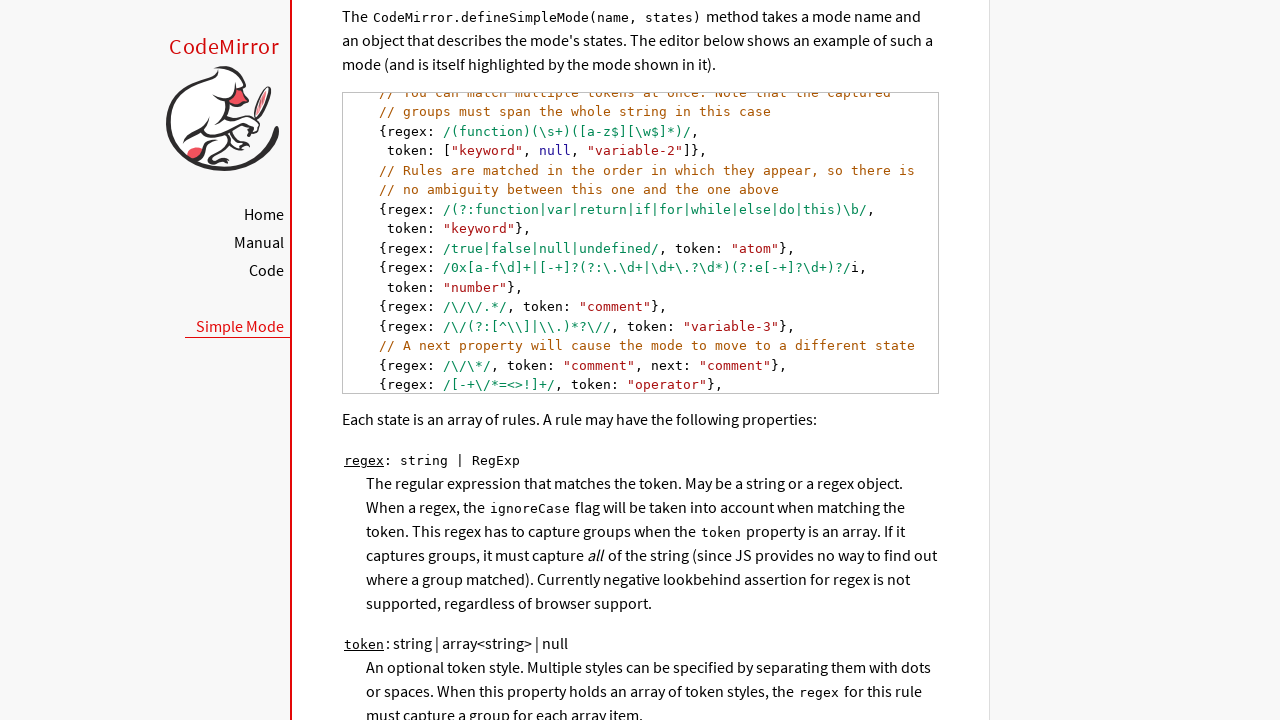

Selected code line 22 of 25
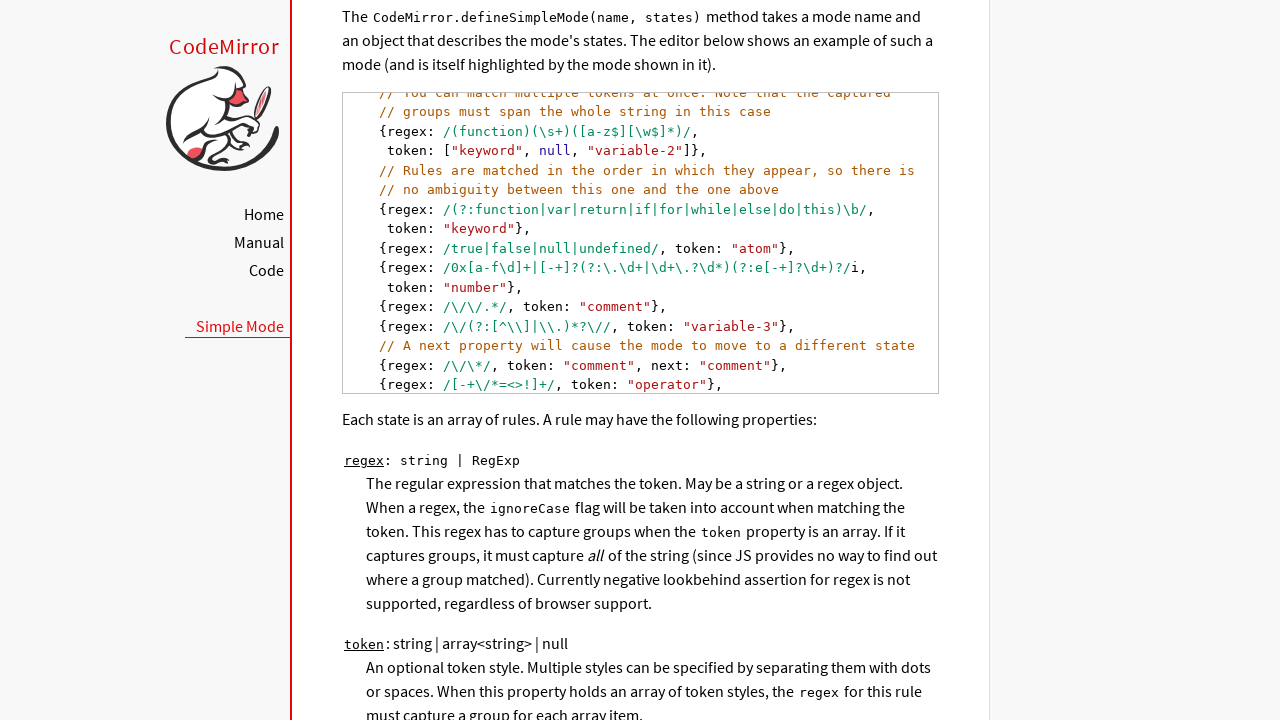

Scrolled code line 22 into view and read content
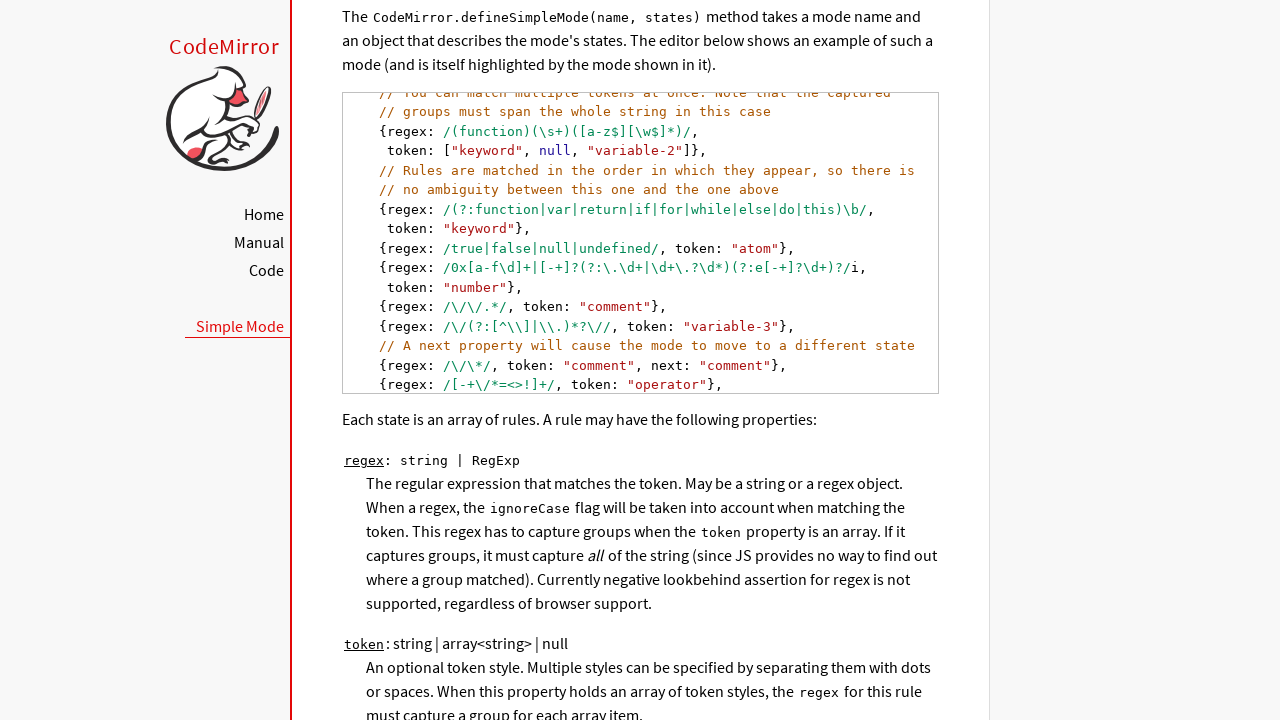

Selected code line 23 of 25
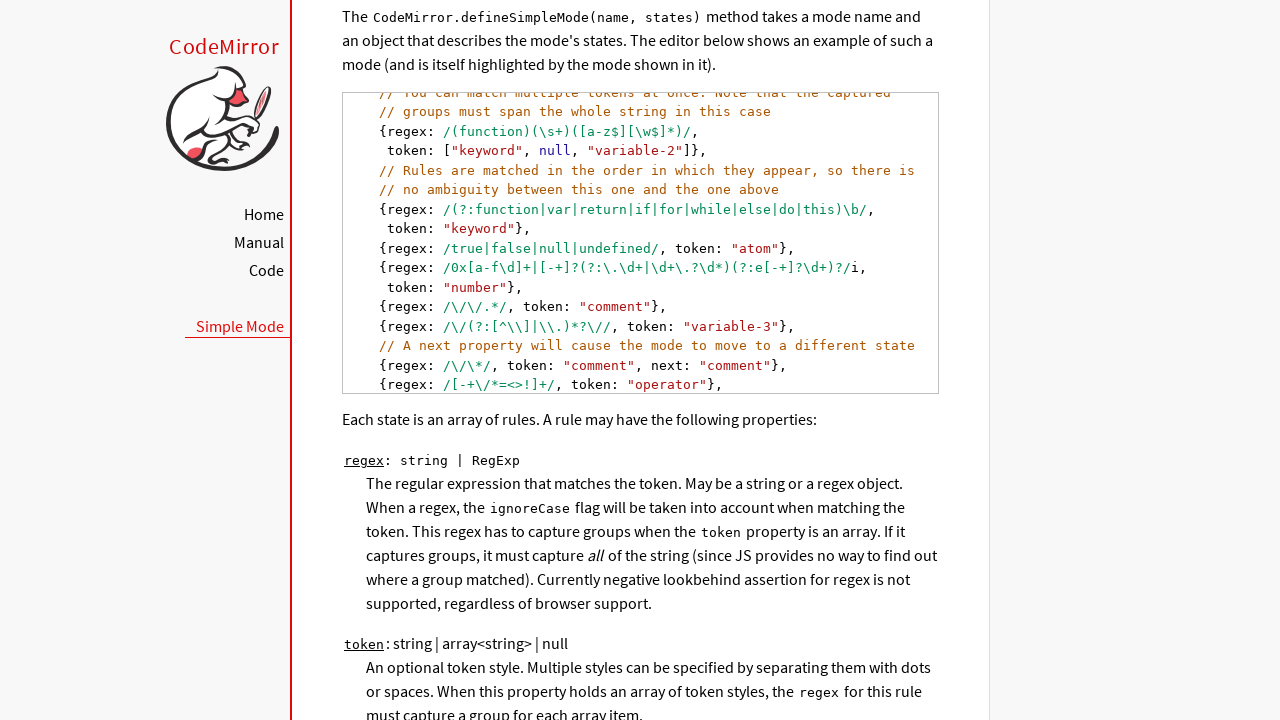

Scrolled code line 23 into view and read content
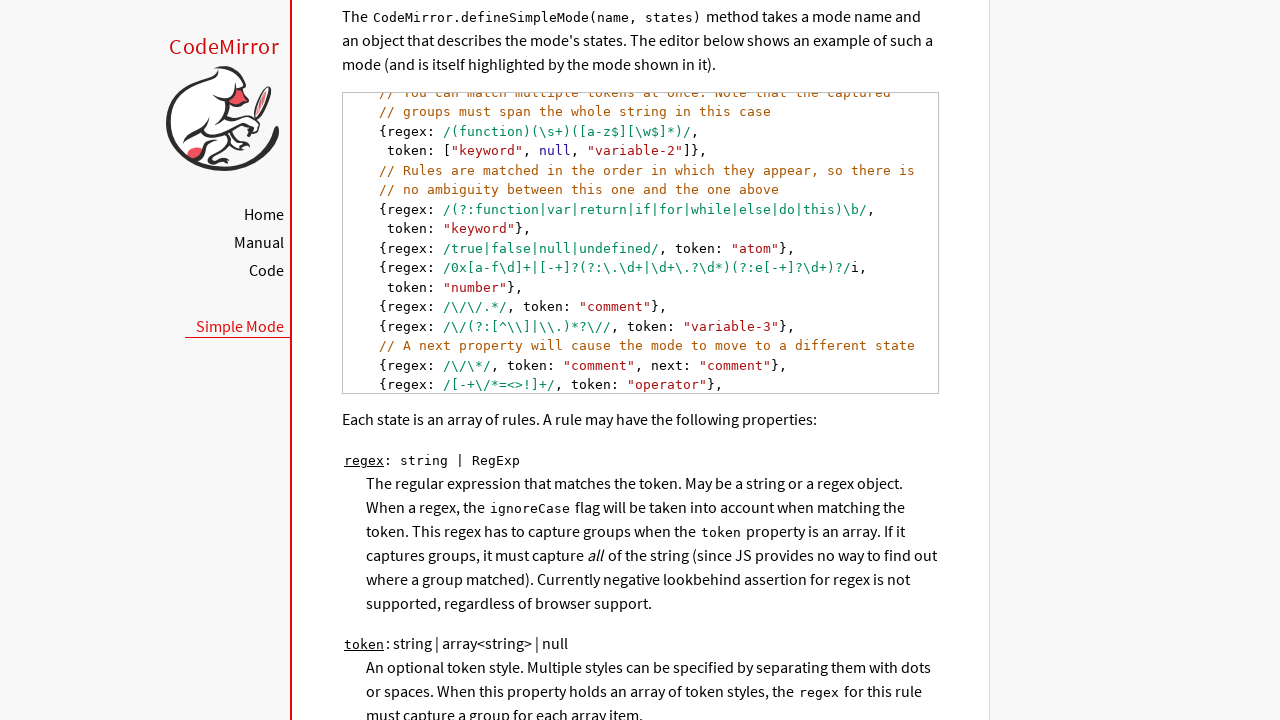

Selected code line 24 of 25
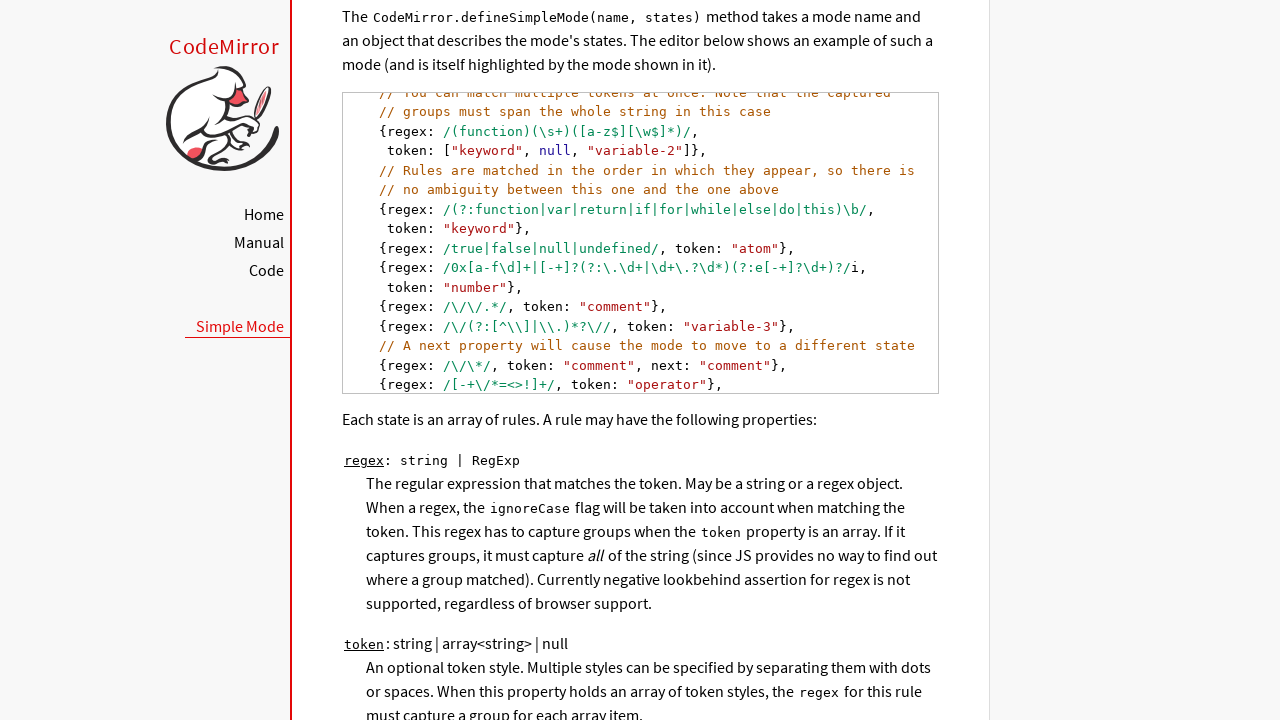

Scrolled code line 24 into view and read content
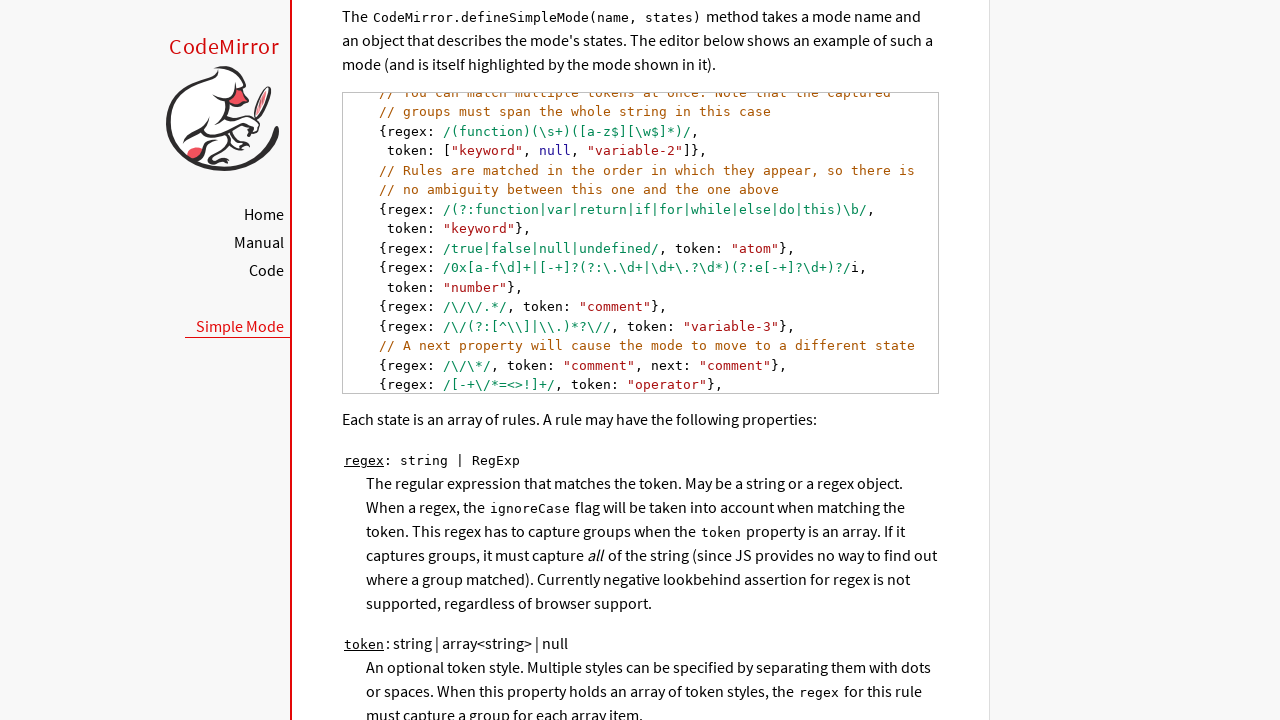

Selected code line 25 of 25
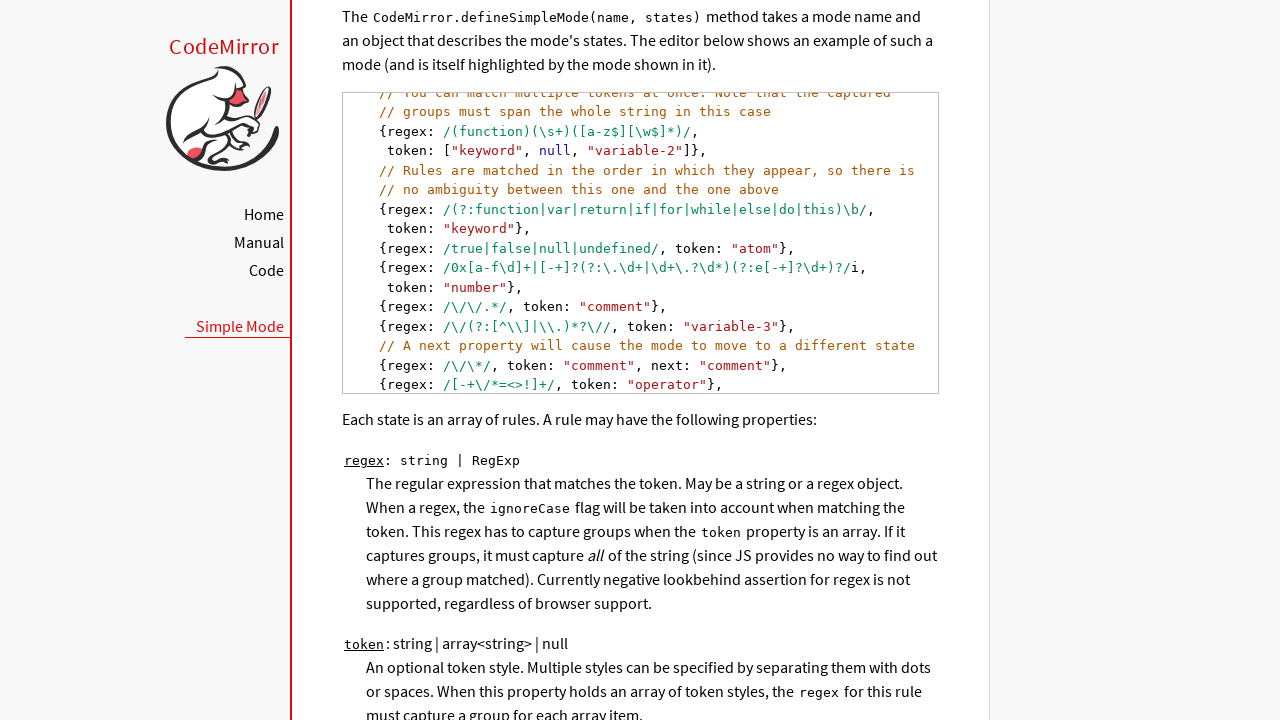

Scrolled code line 25 into view and read content
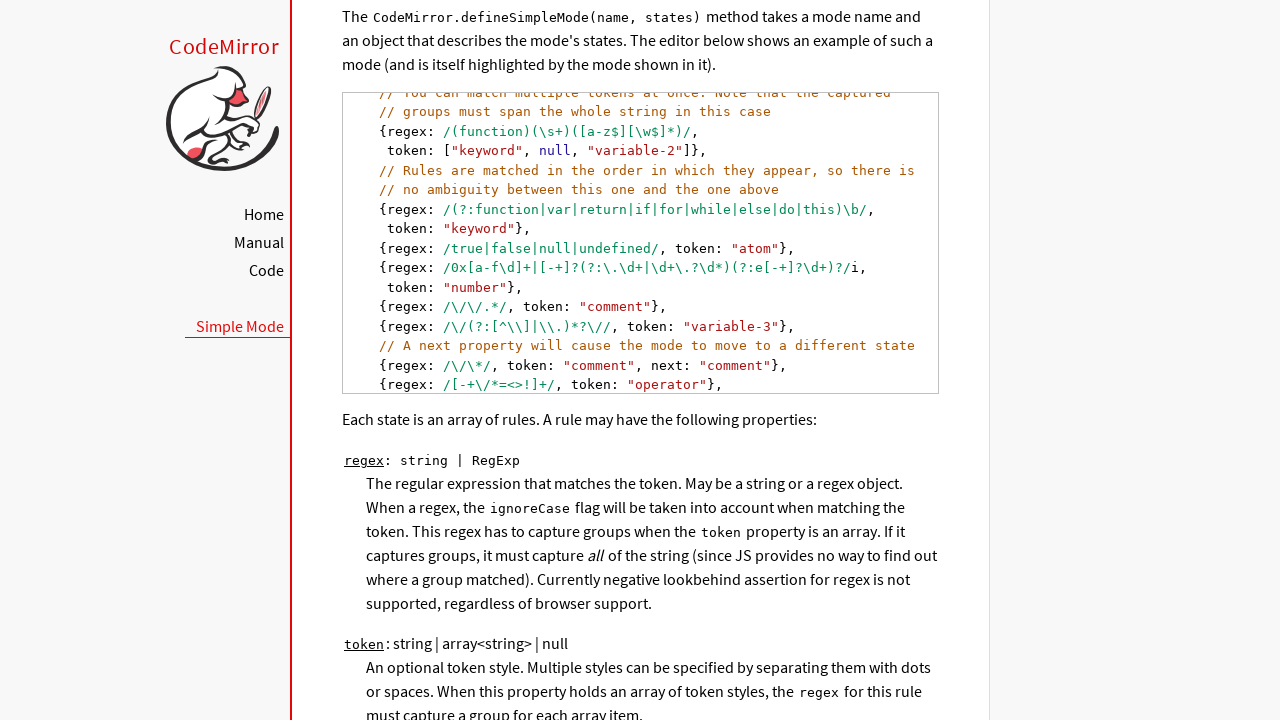

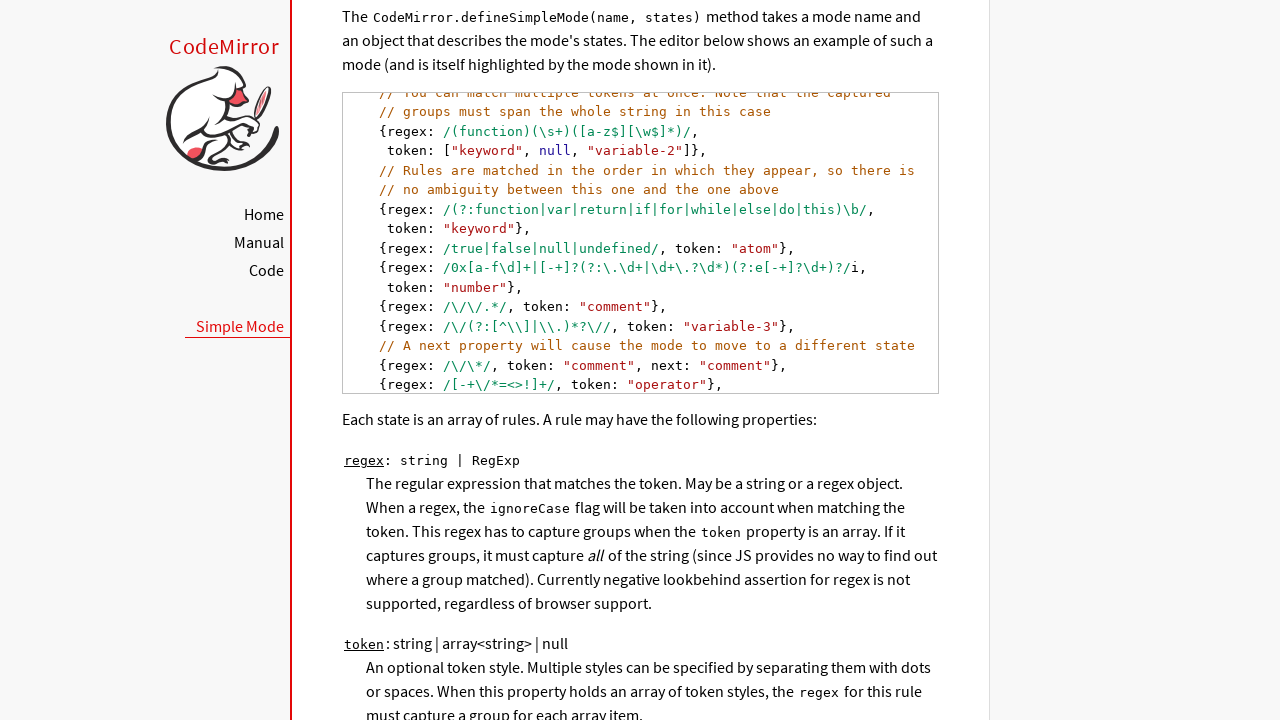